Tests slider interaction by moving the slider using arrow key presses and verifying the value changes.

Starting URL: https://demoqa.com/slider

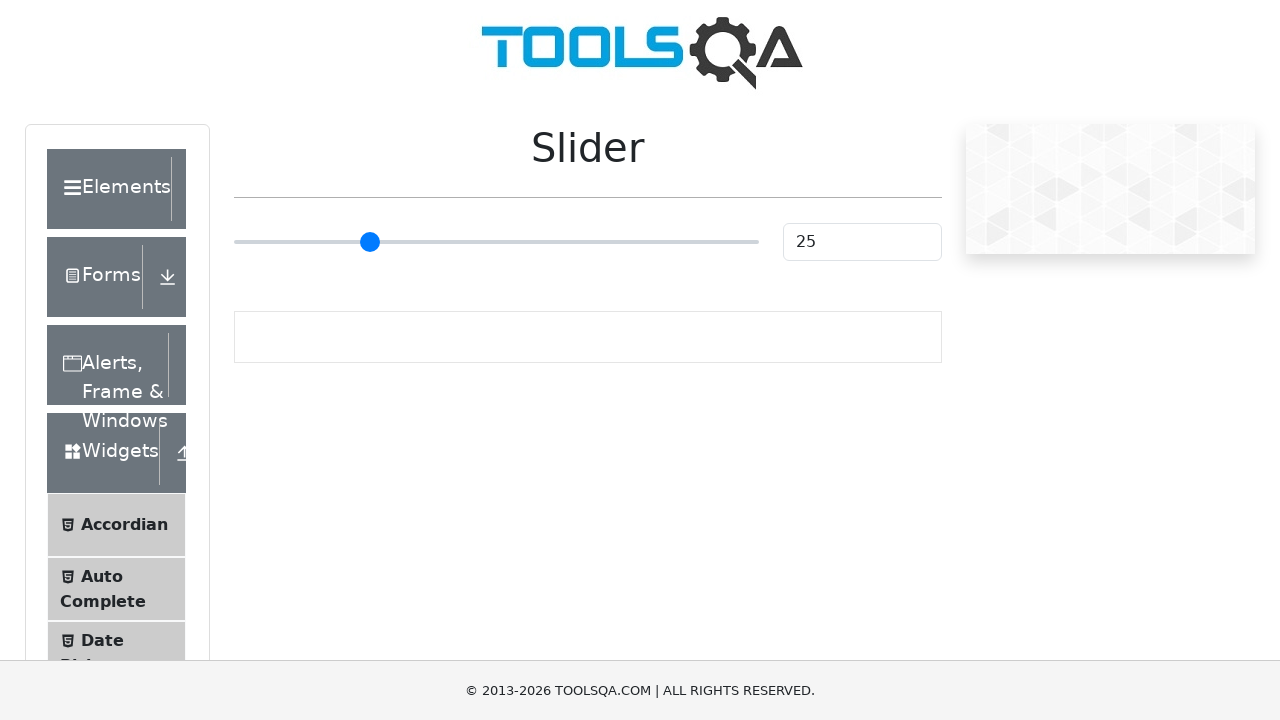

Located slider element with type='range'
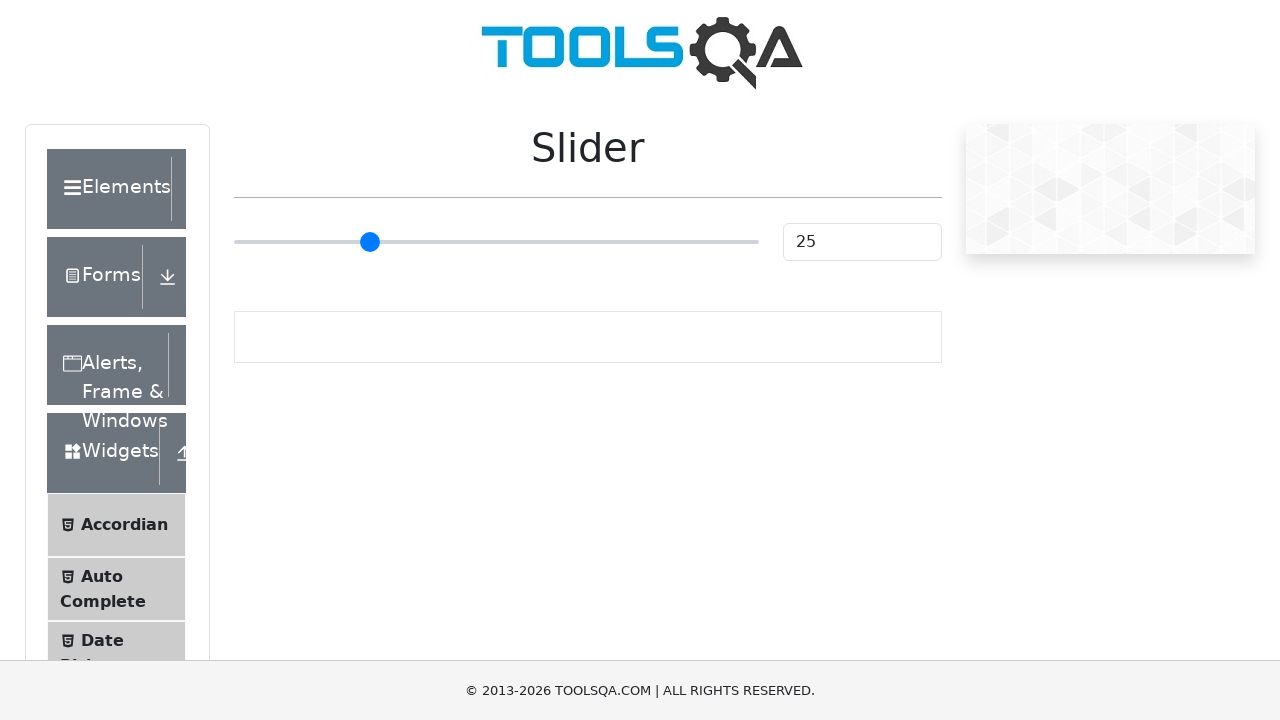

Pressed ArrowRight on slider (iteration 1/55) on input[type='range']
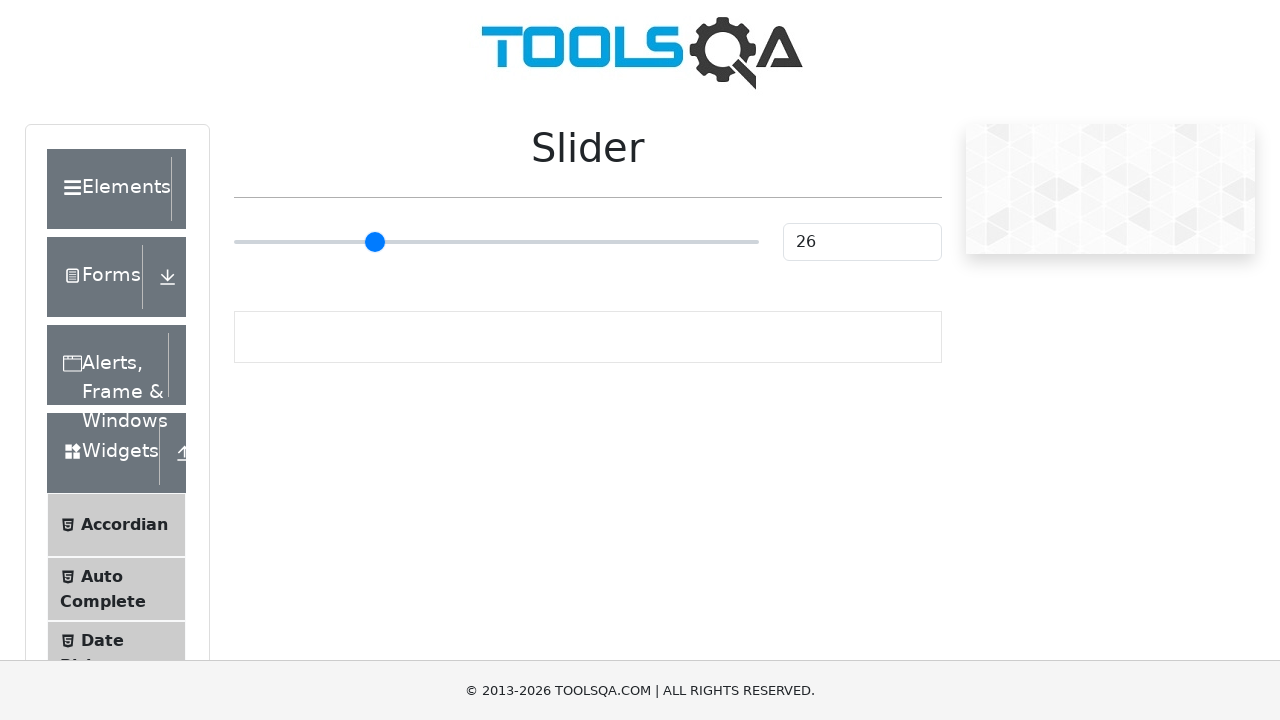

Pressed ArrowRight on slider (iteration 2/55) on input[type='range']
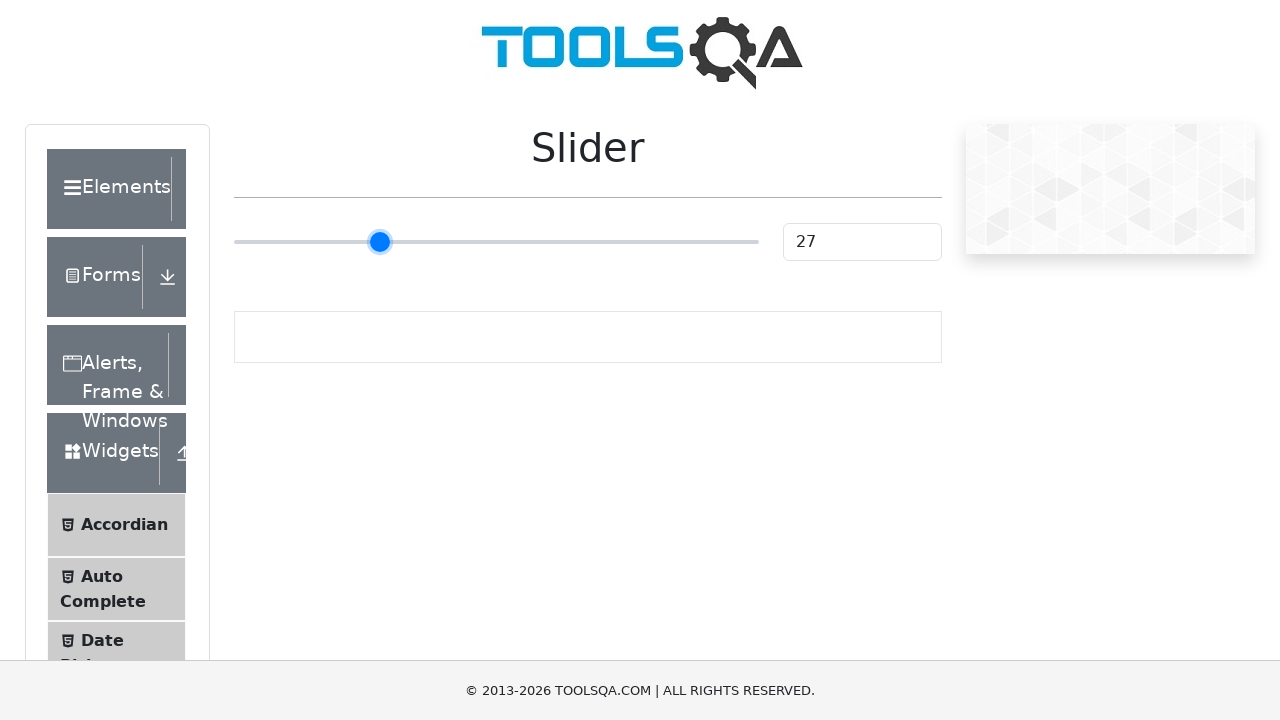

Pressed ArrowRight on slider (iteration 3/55) on input[type='range']
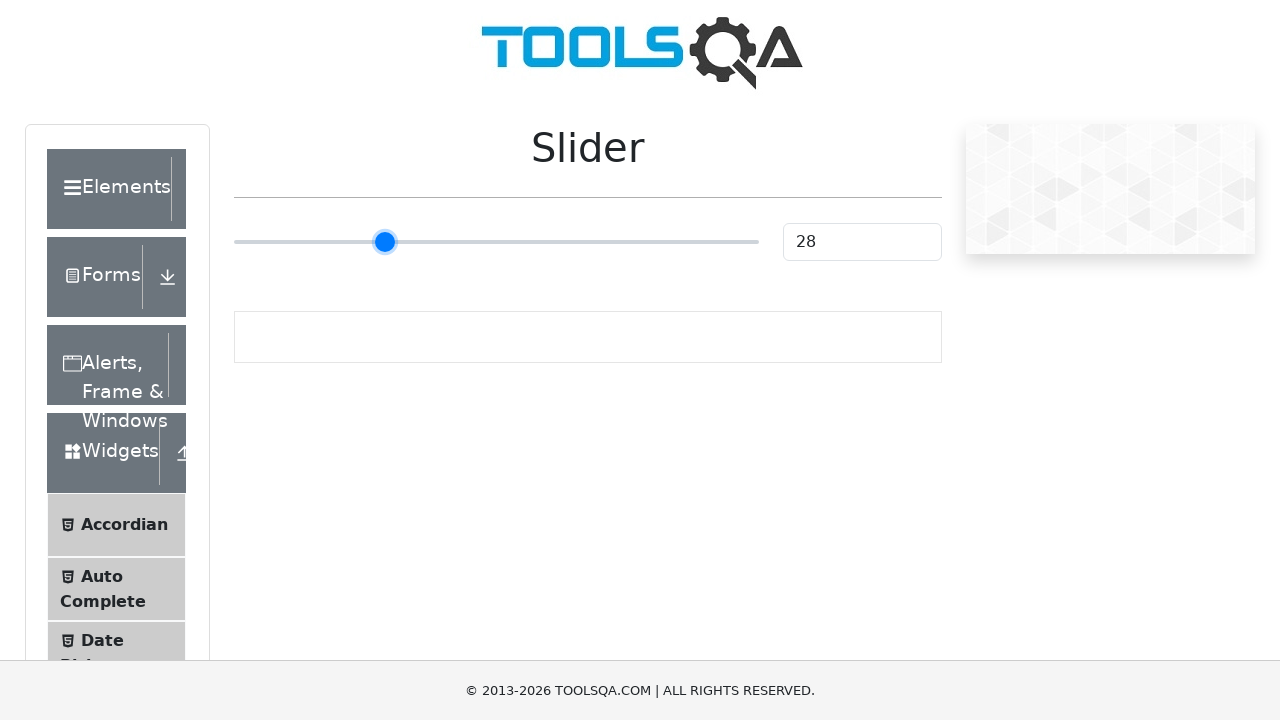

Pressed ArrowRight on slider (iteration 4/55) on input[type='range']
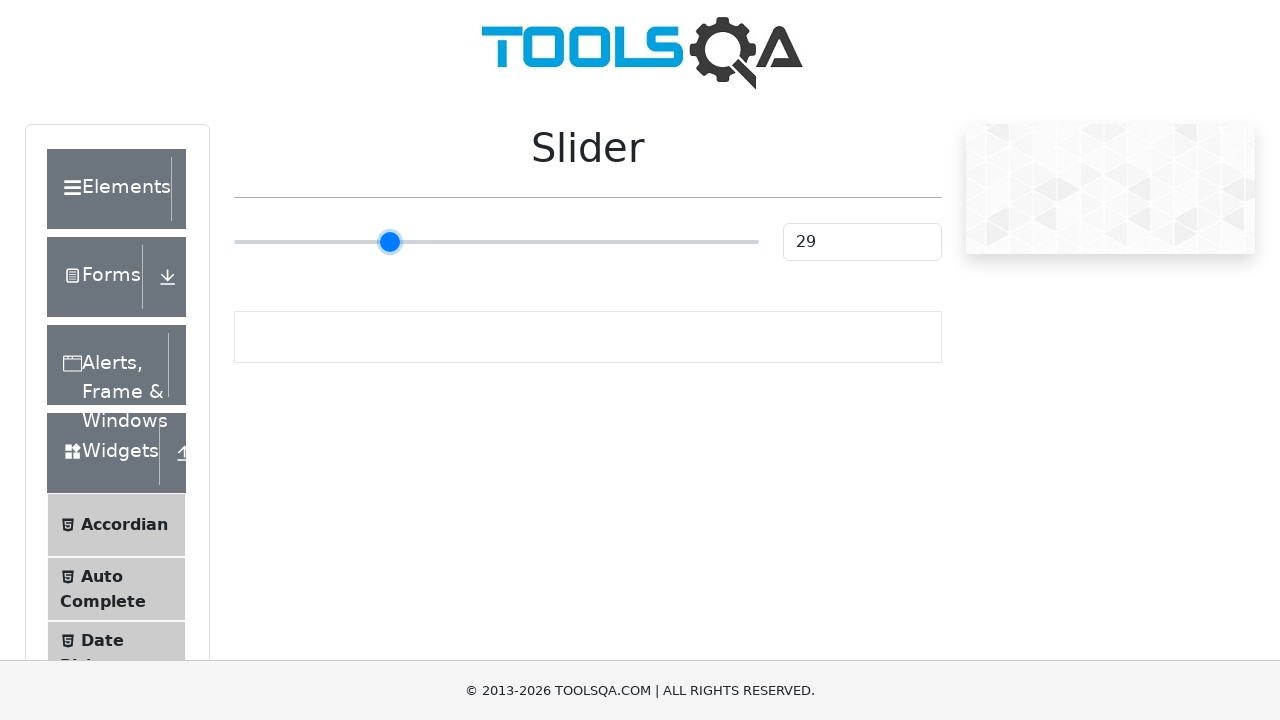

Pressed ArrowRight on slider (iteration 5/55) on input[type='range']
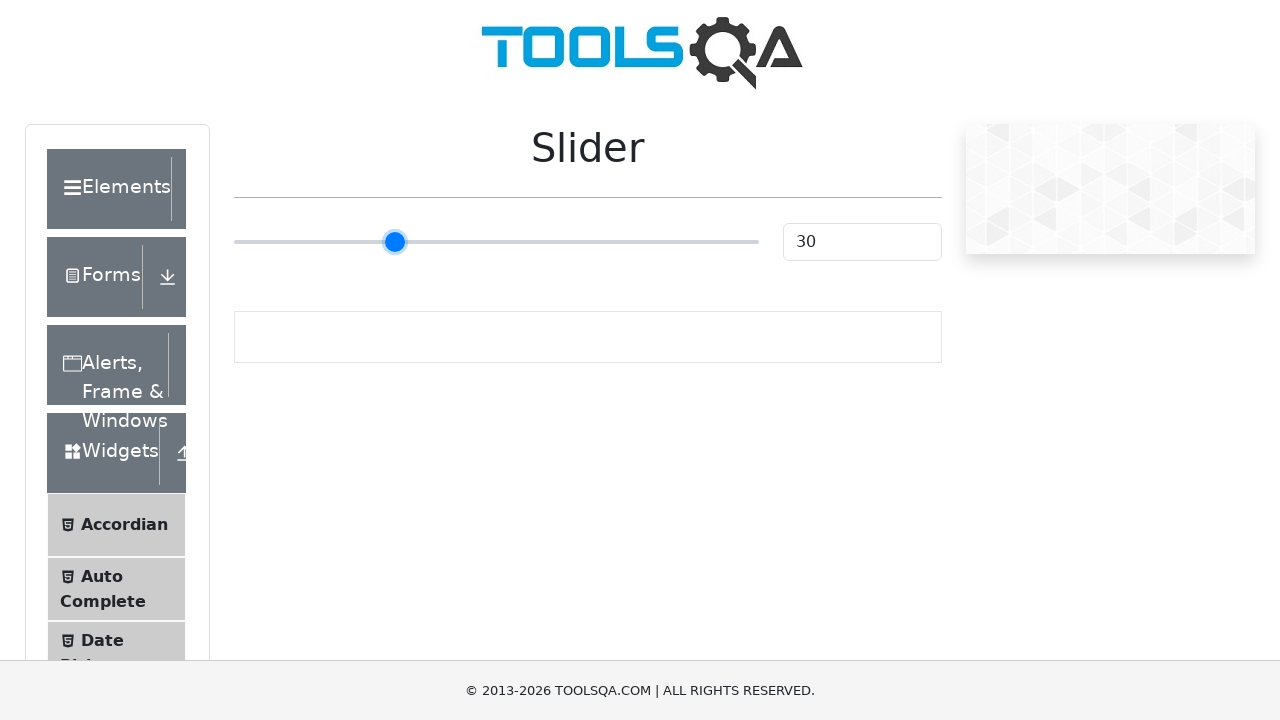

Pressed ArrowRight on slider (iteration 6/55) on input[type='range']
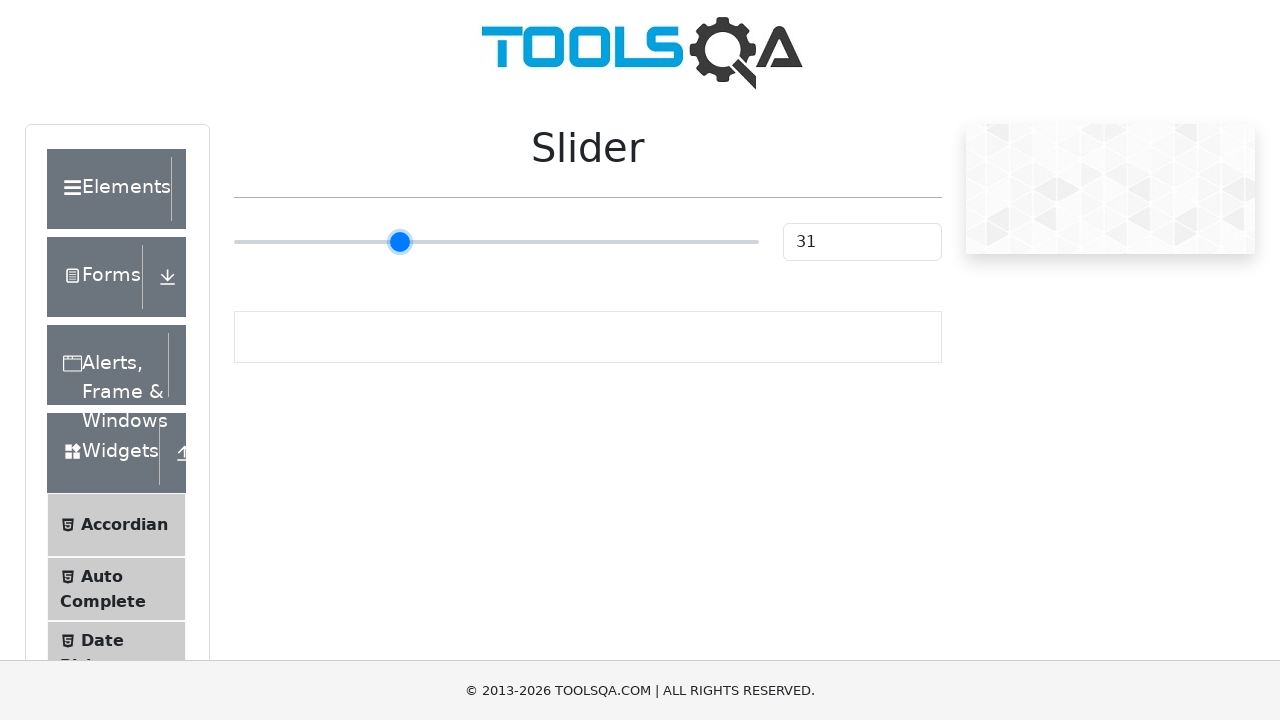

Pressed ArrowRight on slider (iteration 7/55) on input[type='range']
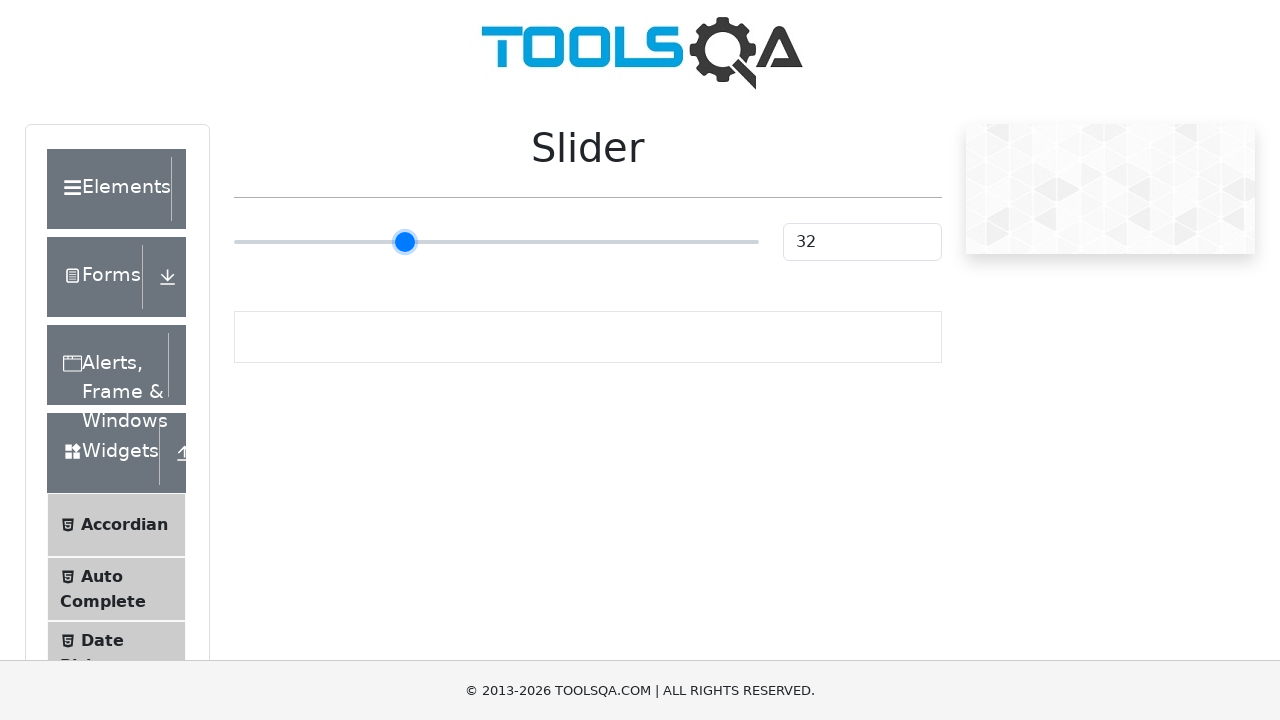

Pressed ArrowRight on slider (iteration 8/55) on input[type='range']
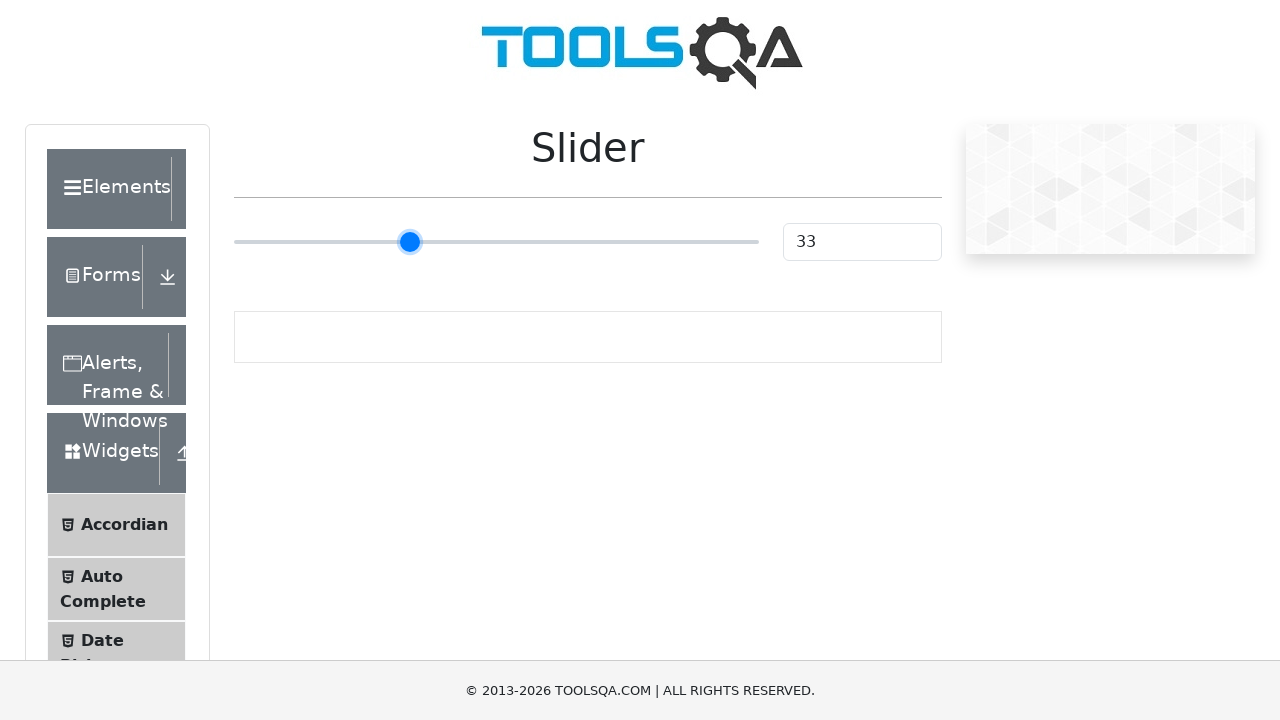

Pressed ArrowRight on slider (iteration 9/55) on input[type='range']
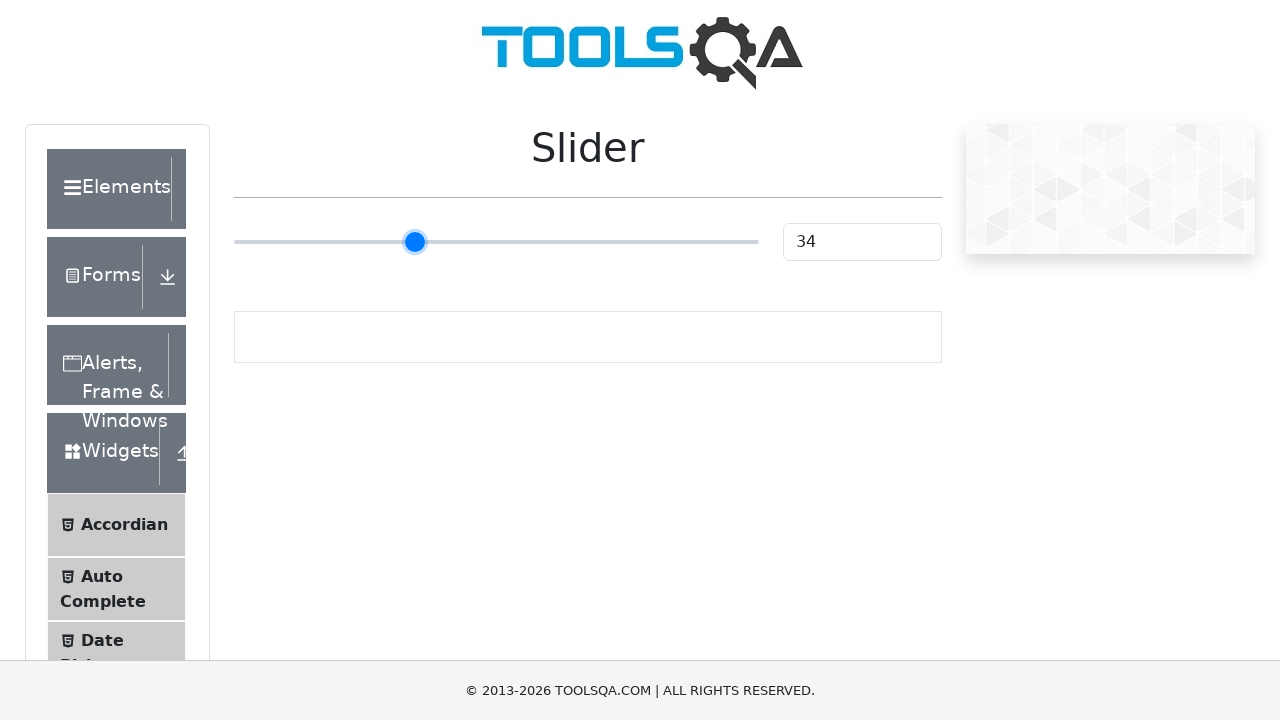

Pressed ArrowRight on slider (iteration 10/55) on input[type='range']
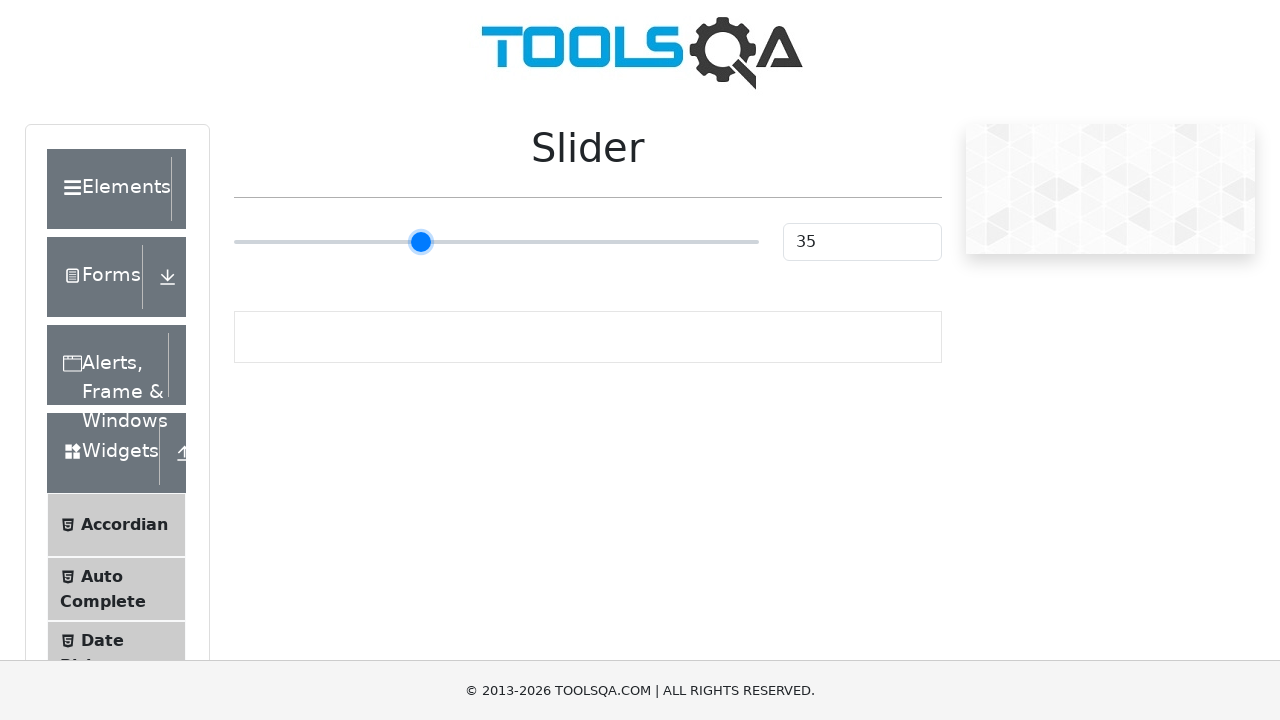

Pressed ArrowRight on slider (iteration 11/55) on input[type='range']
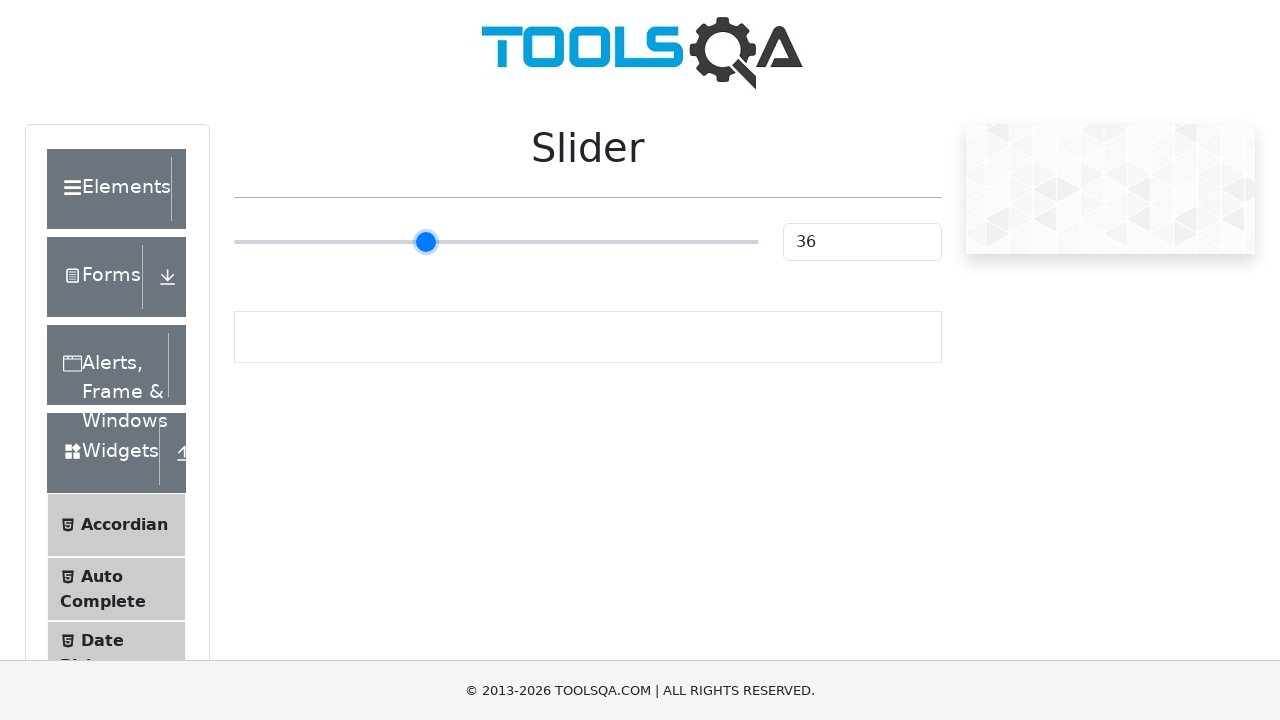

Pressed ArrowRight on slider (iteration 12/55) on input[type='range']
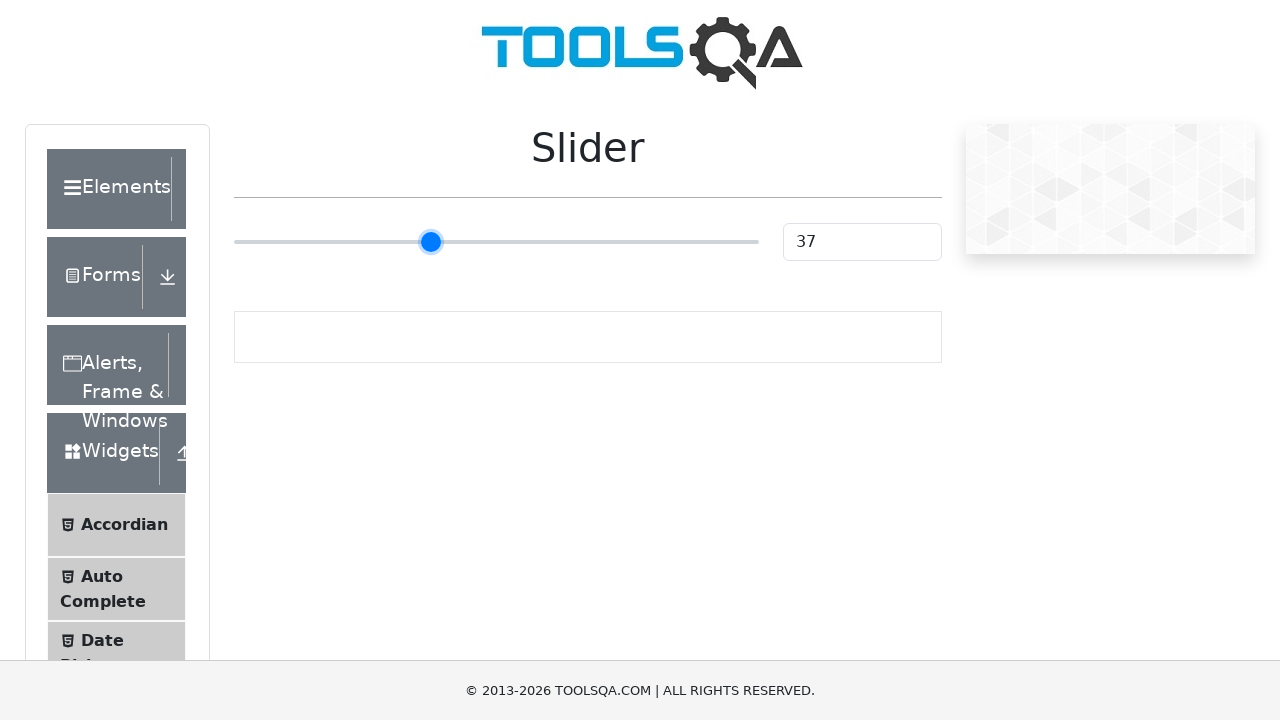

Pressed ArrowRight on slider (iteration 13/55) on input[type='range']
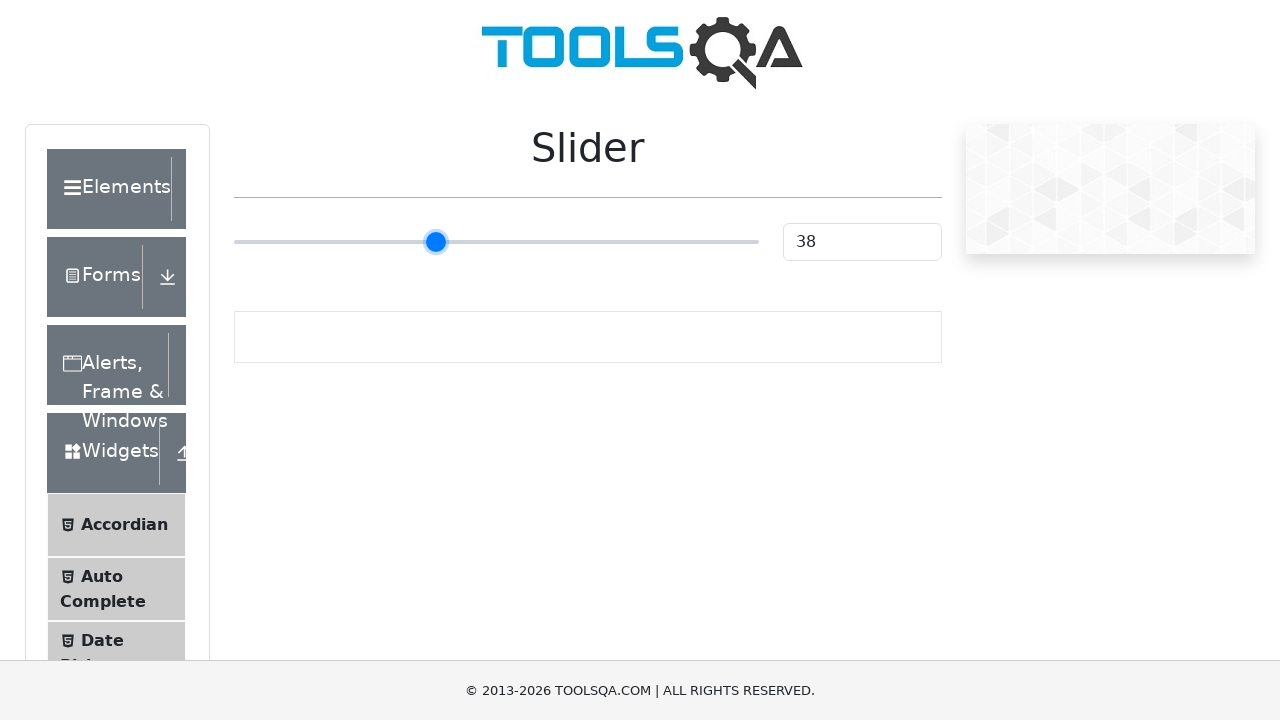

Pressed ArrowRight on slider (iteration 14/55) on input[type='range']
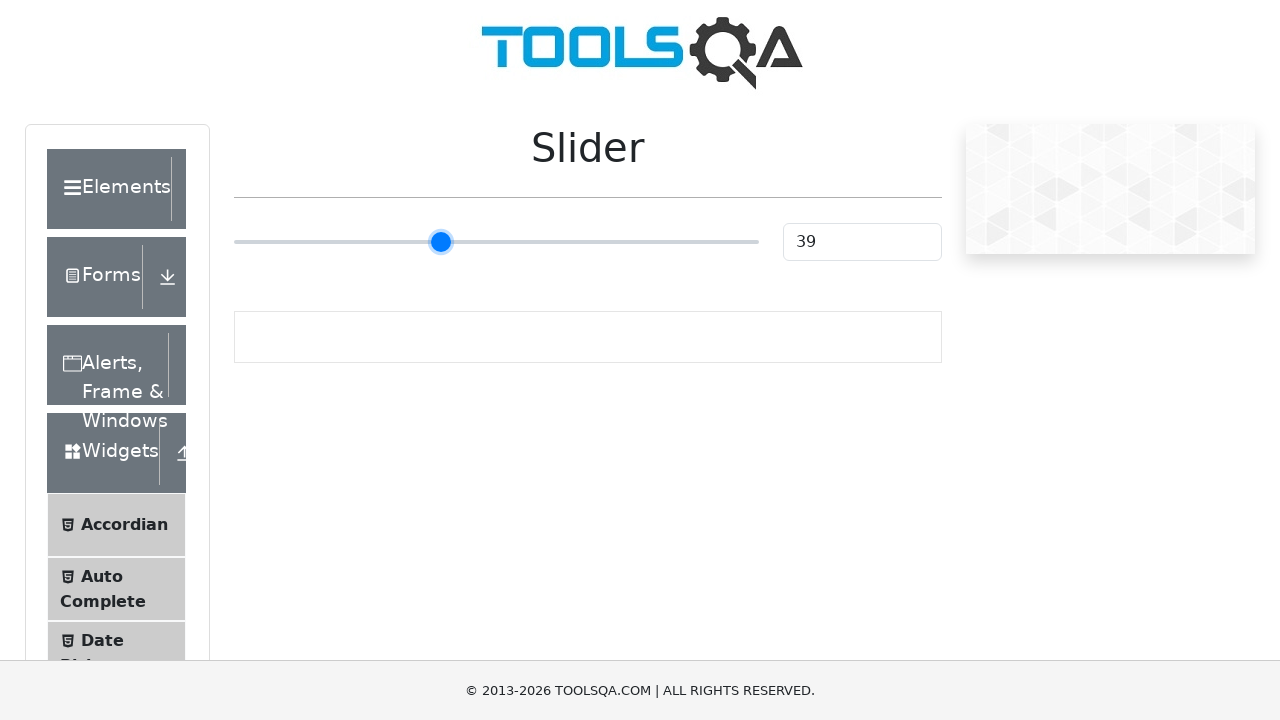

Pressed ArrowRight on slider (iteration 15/55) on input[type='range']
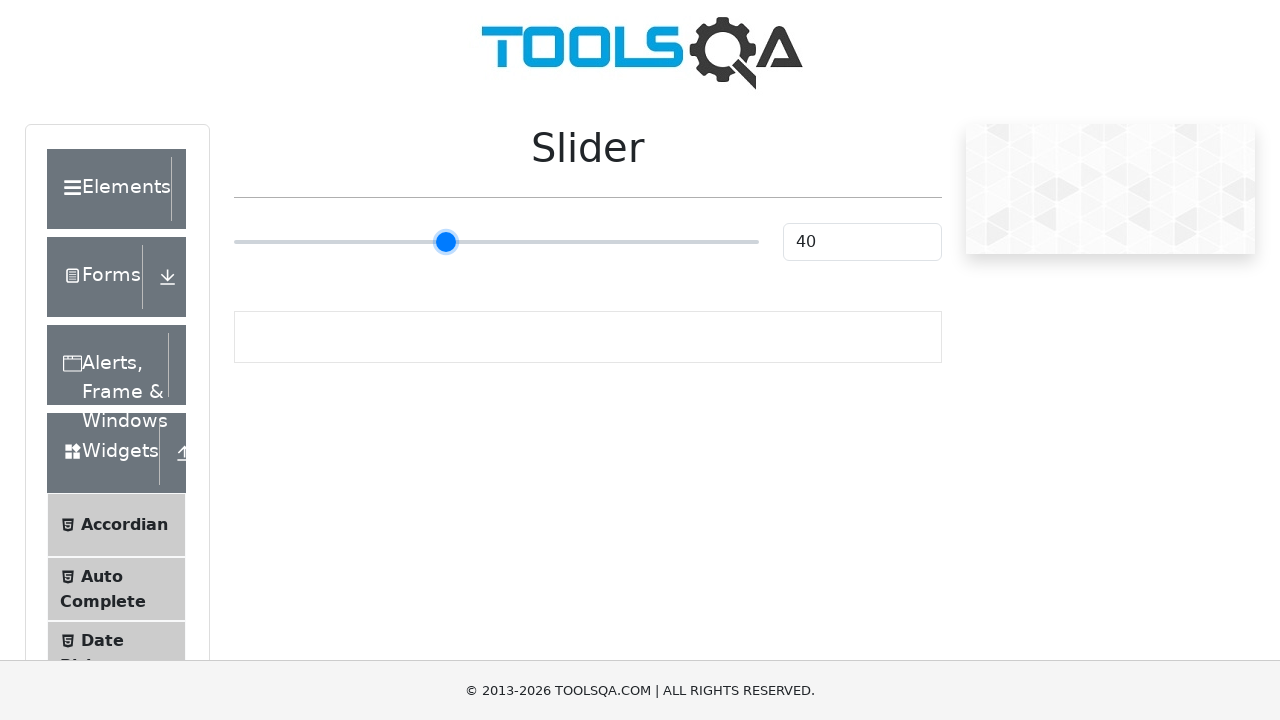

Pressed ArrowRight on slider (iteration 16/55) on input[type='range']
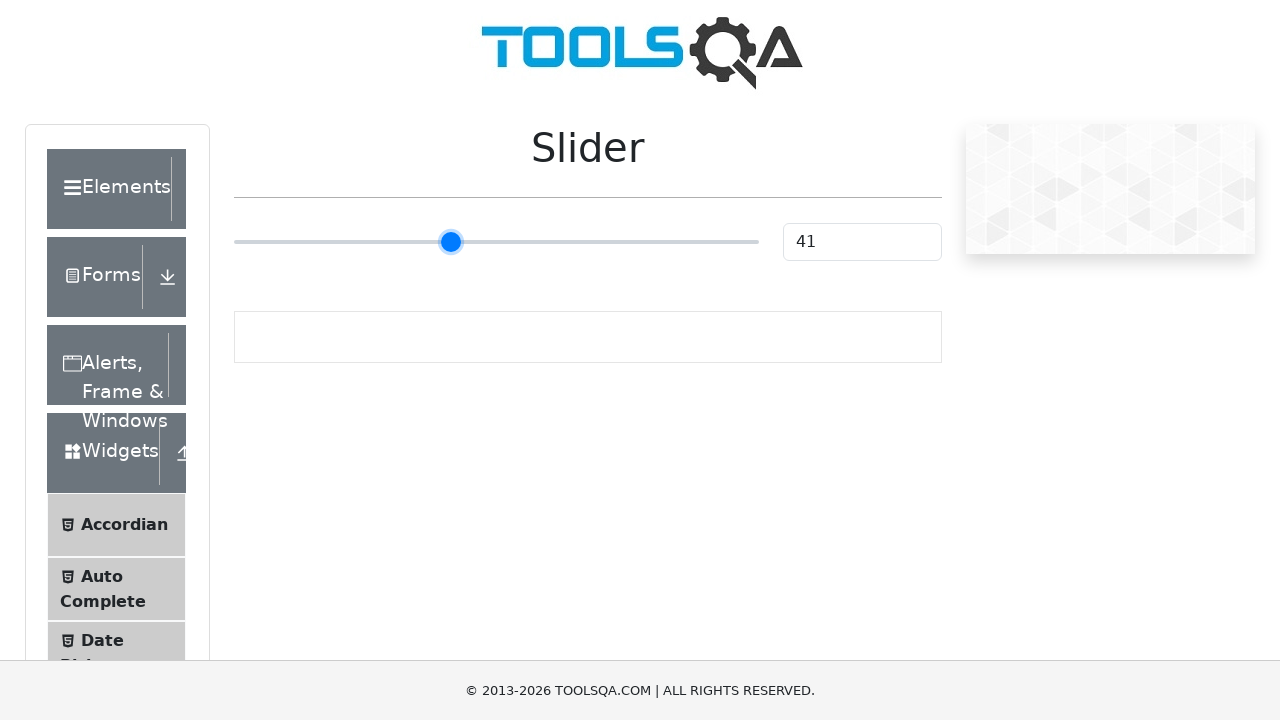

Pressed ArrowRight on slider (iteration 17/55) on input[type='range']
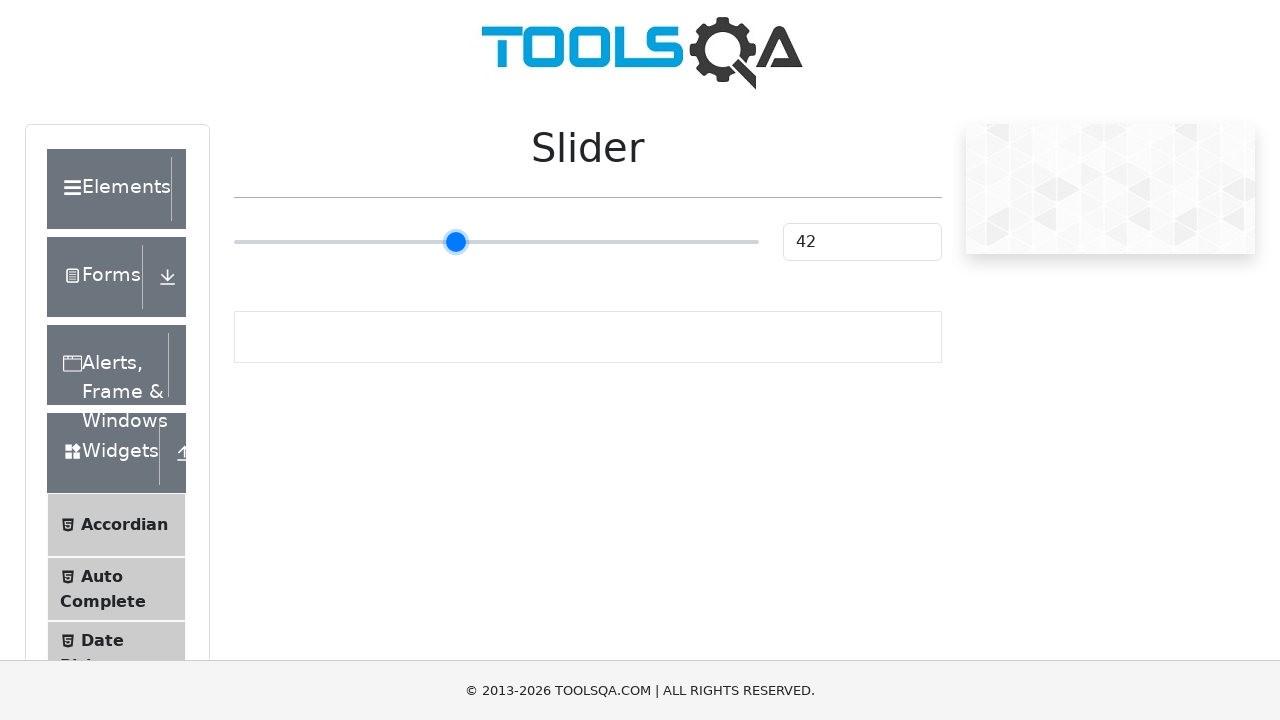

Pressed ArrowRight on slider (iteration 18/55) on input[type='range']
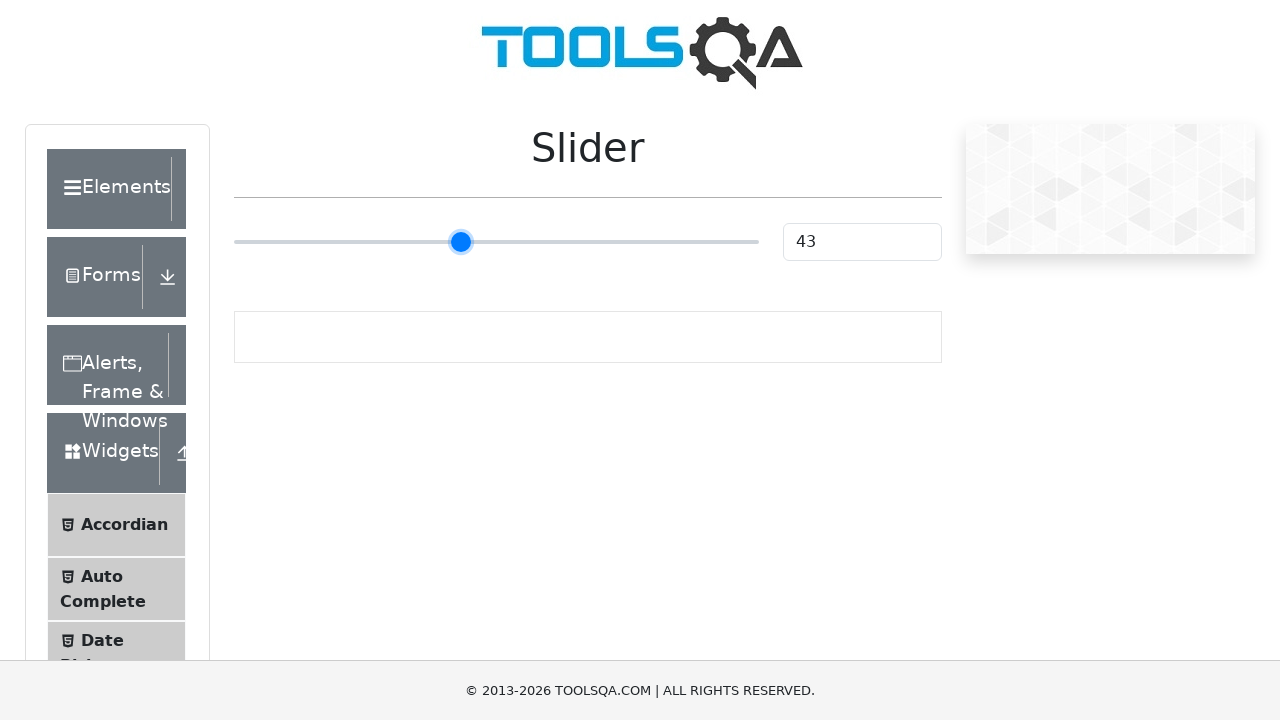

Pressed ArrowRight on slider (iteration 19/55) on input[type='range']
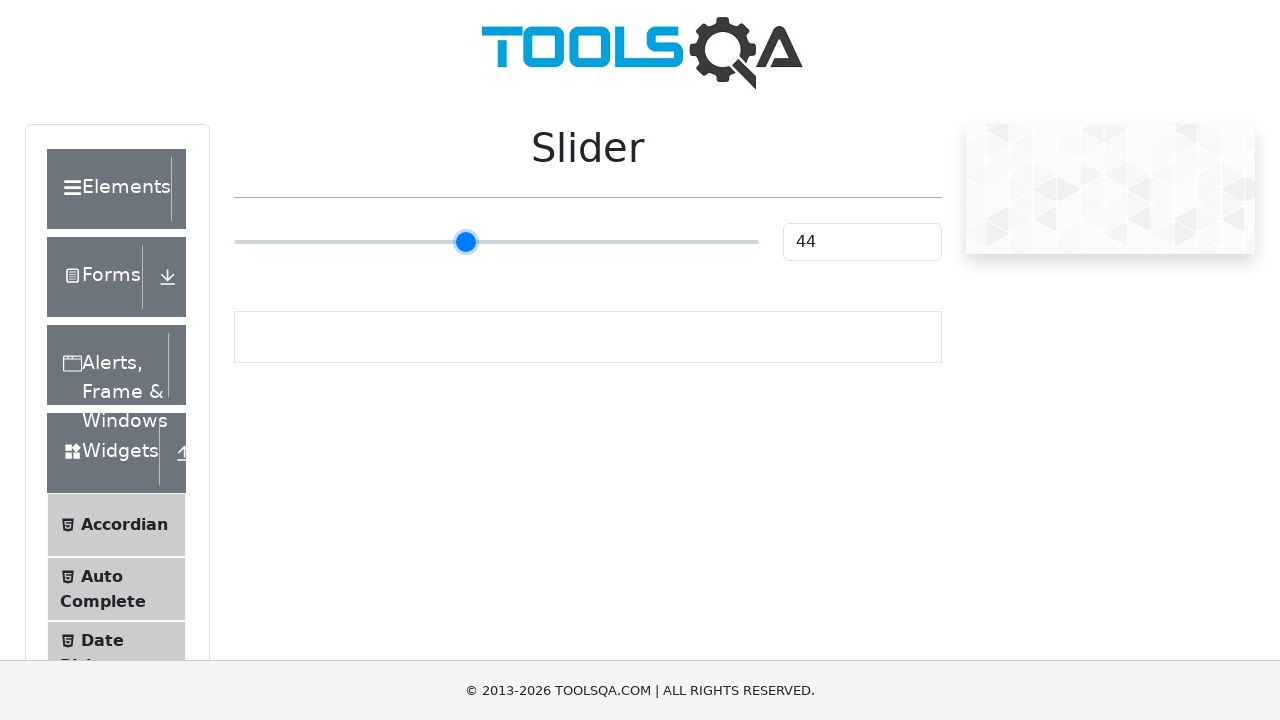

Pressed ArrowRight on slider (iteration 20/55) on input[type='range']
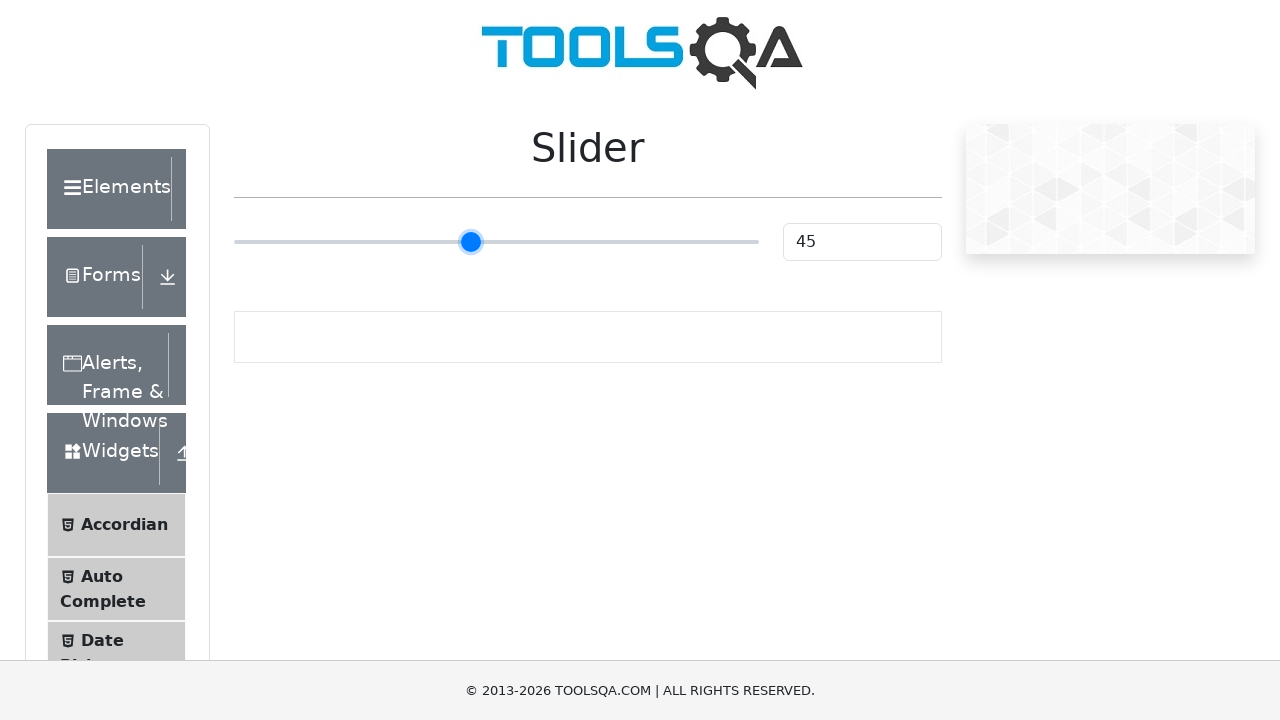

Pressed ArrowRight on slider (iteration 21/55) on input[type='range']
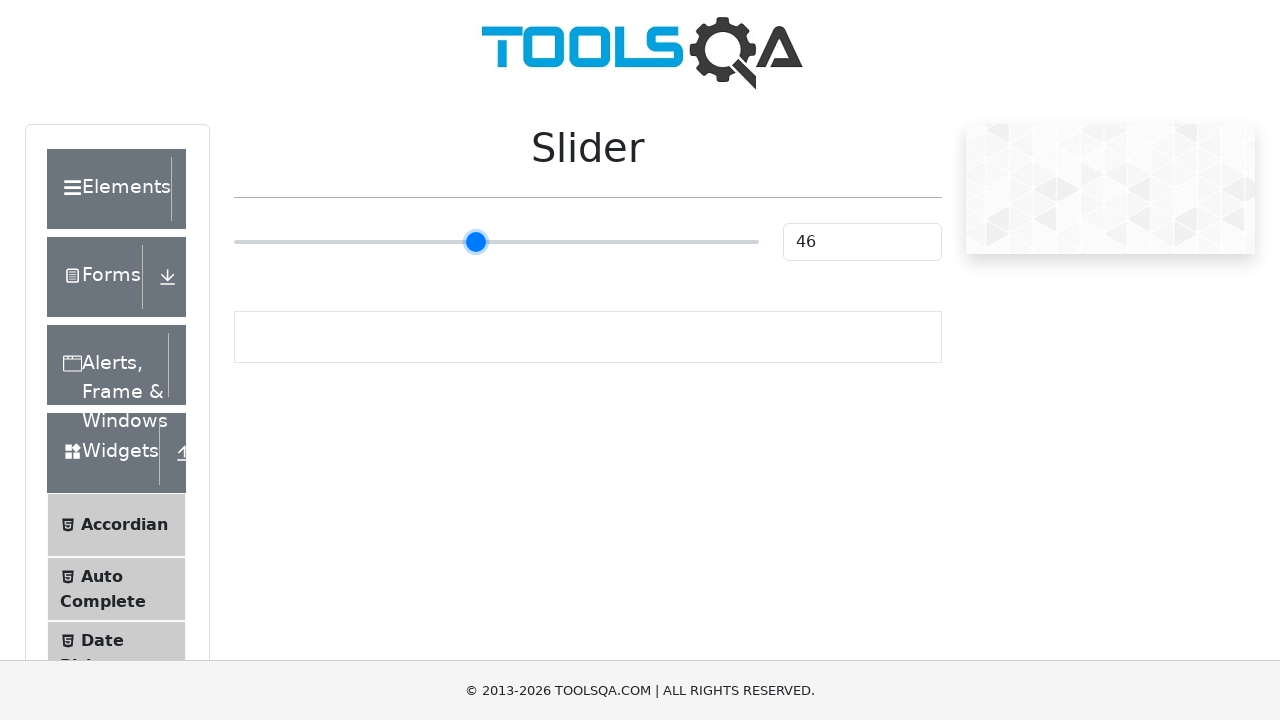

Pressed ArrowRight on slider (iteration 22/55) on input[type='range']
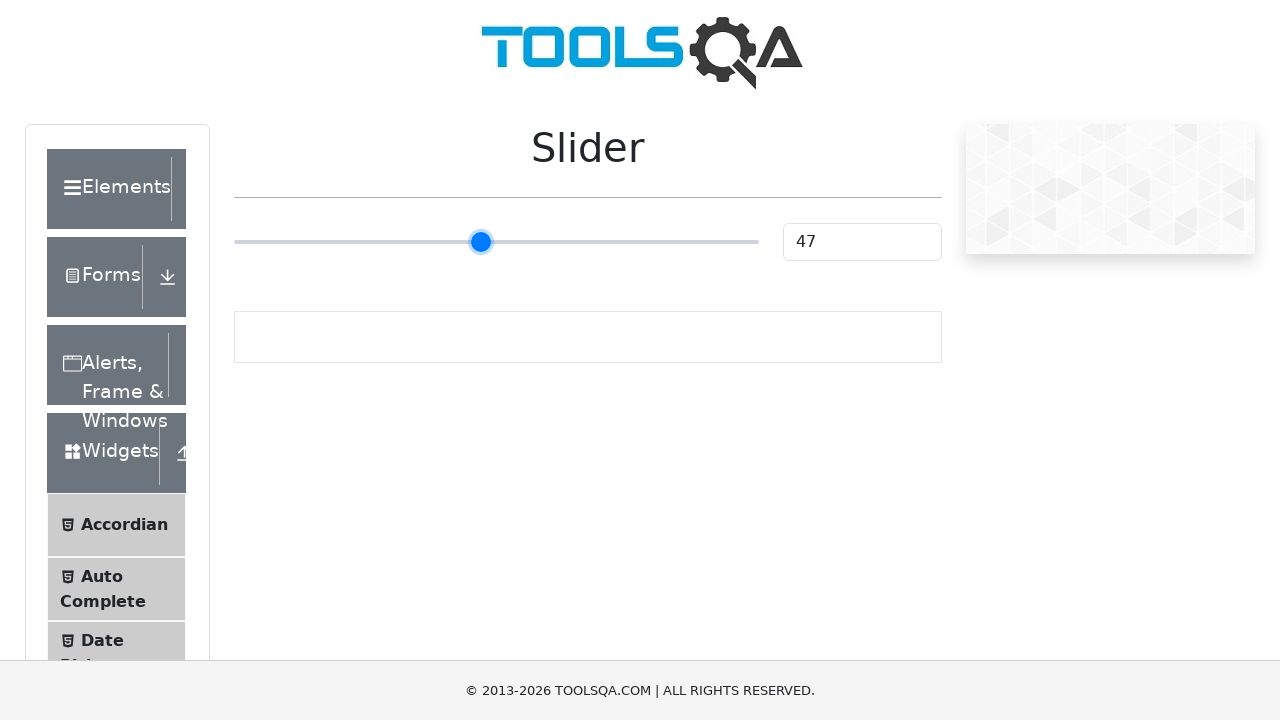

Pressed ArrowRight on slider (iteration 23/55) on input[type='range']
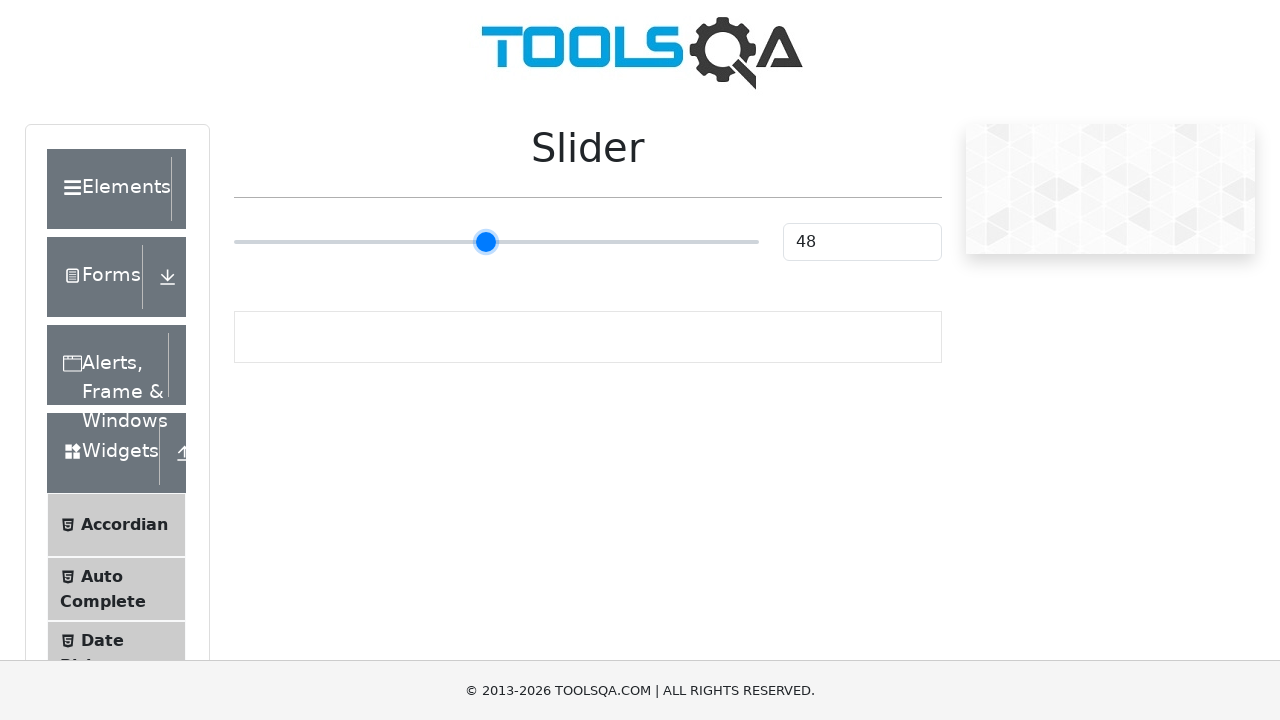

Pressed ArrowRight on slider (iteration 24/55) on input[type='range']
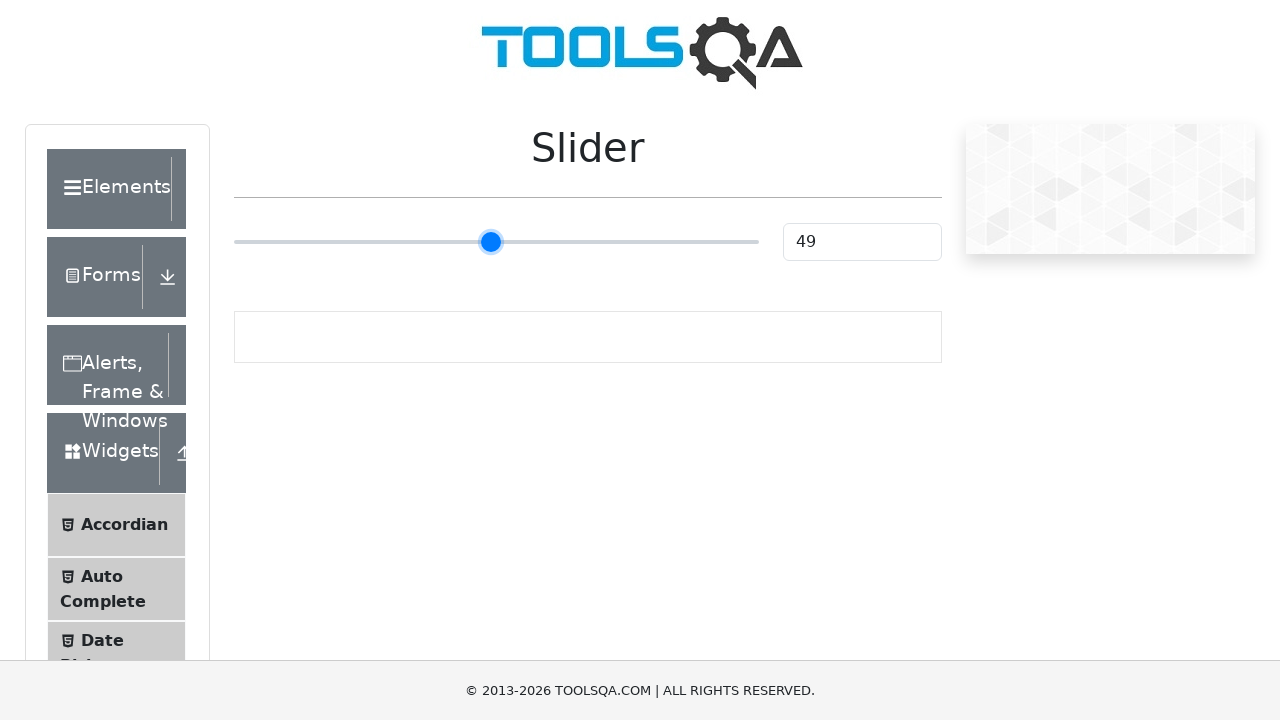

Pressed ArrowRight on slider (iteration 25/55) on input[type='range']
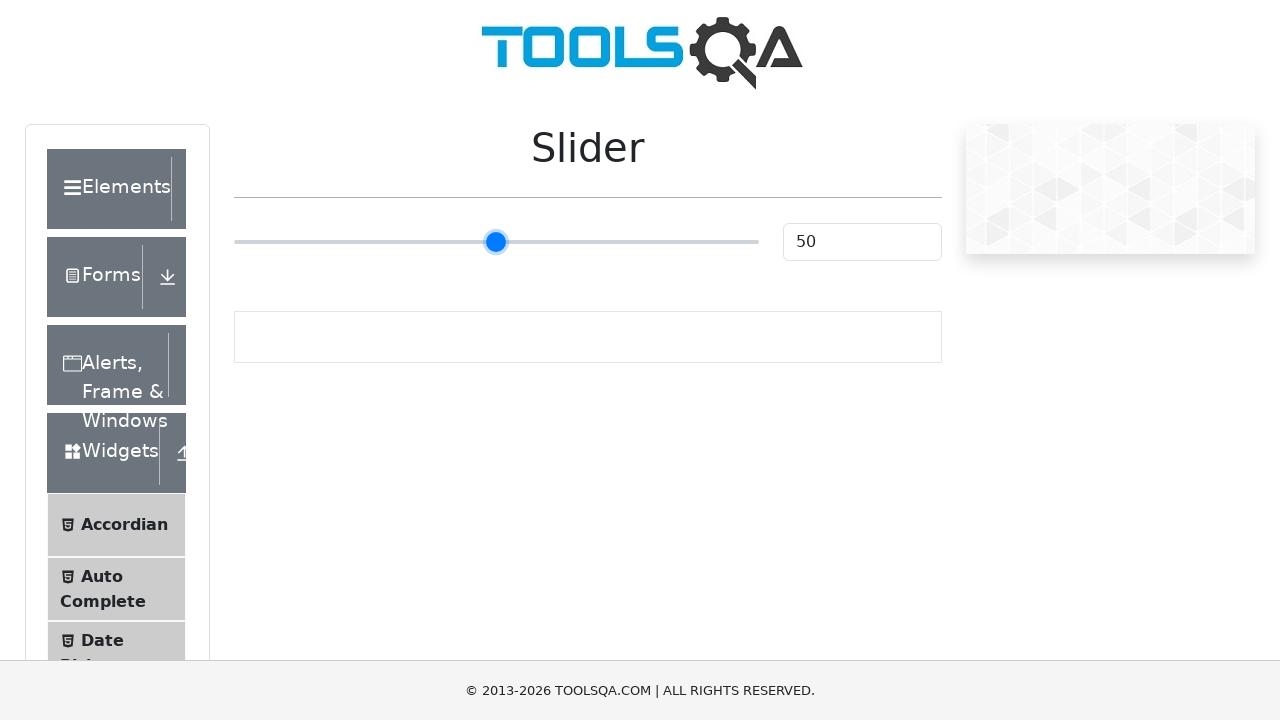

Pressed ArrowRight on slider (iteration 26/55) on input[type='range']
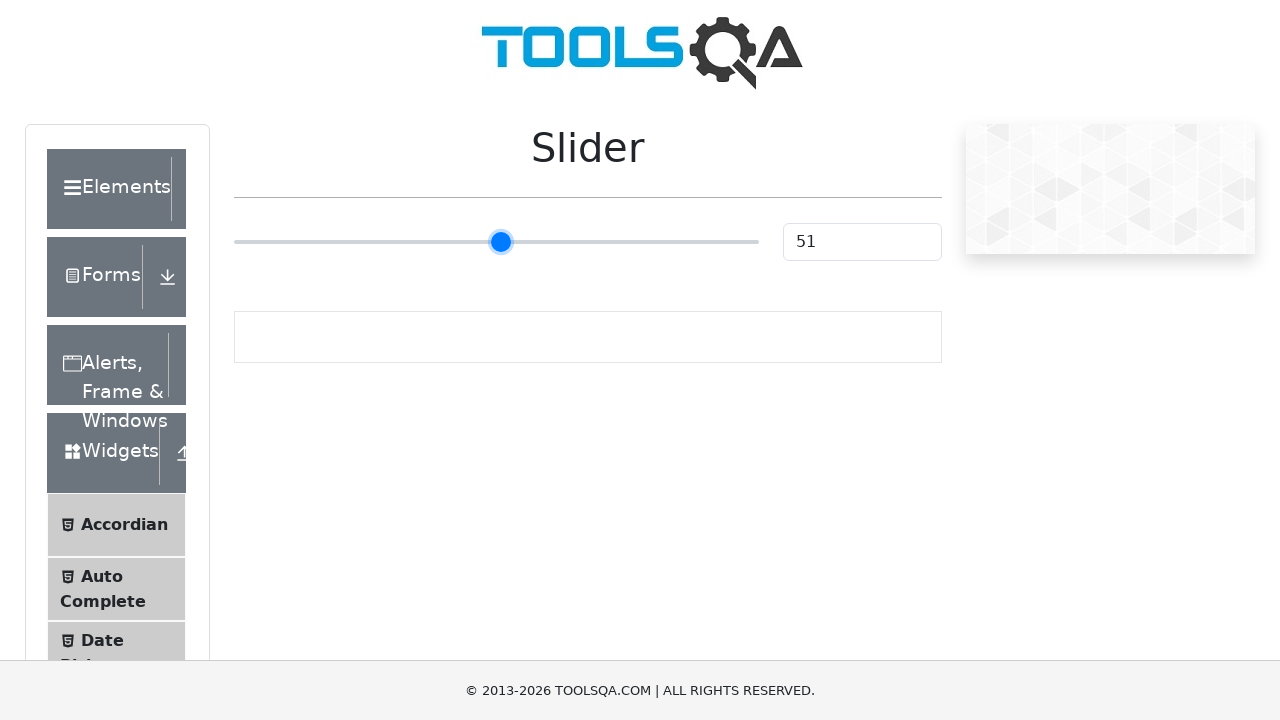

Pressed ArrowRight on slider (iteration 27/55) on input[type='range']
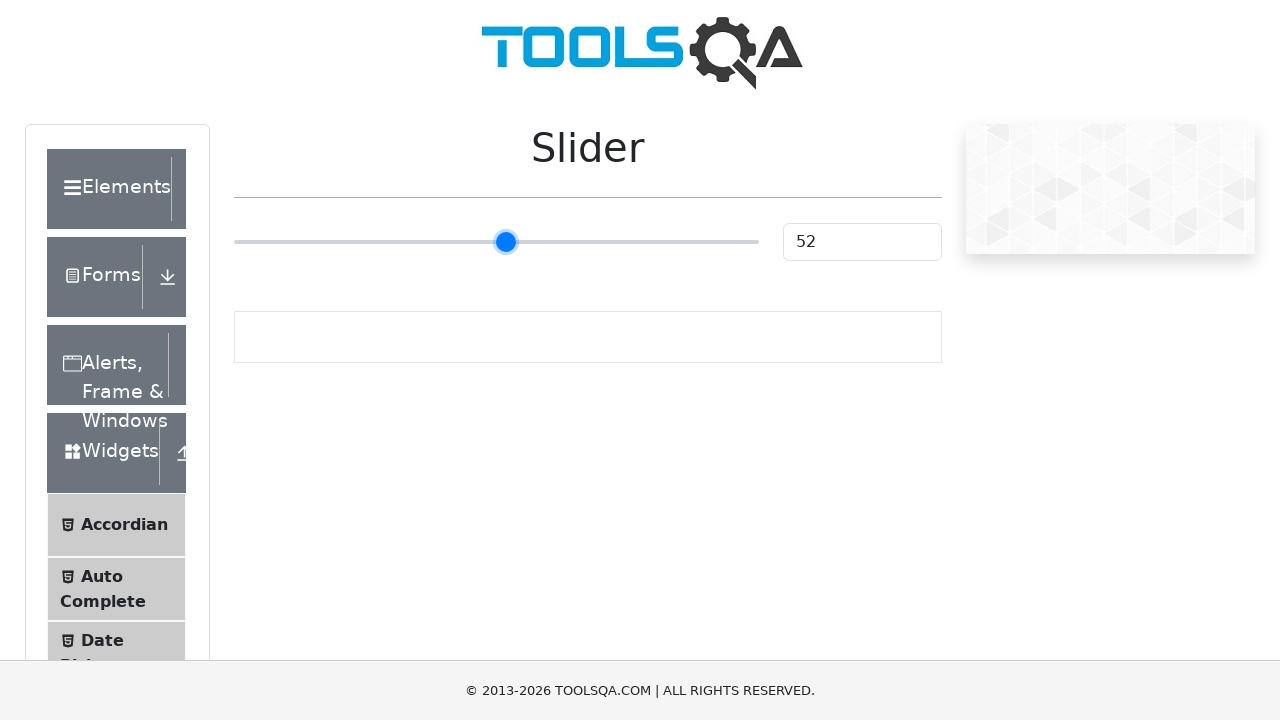

Pressed ArrowRight on slider (iteration 28/55) on input[type='range']
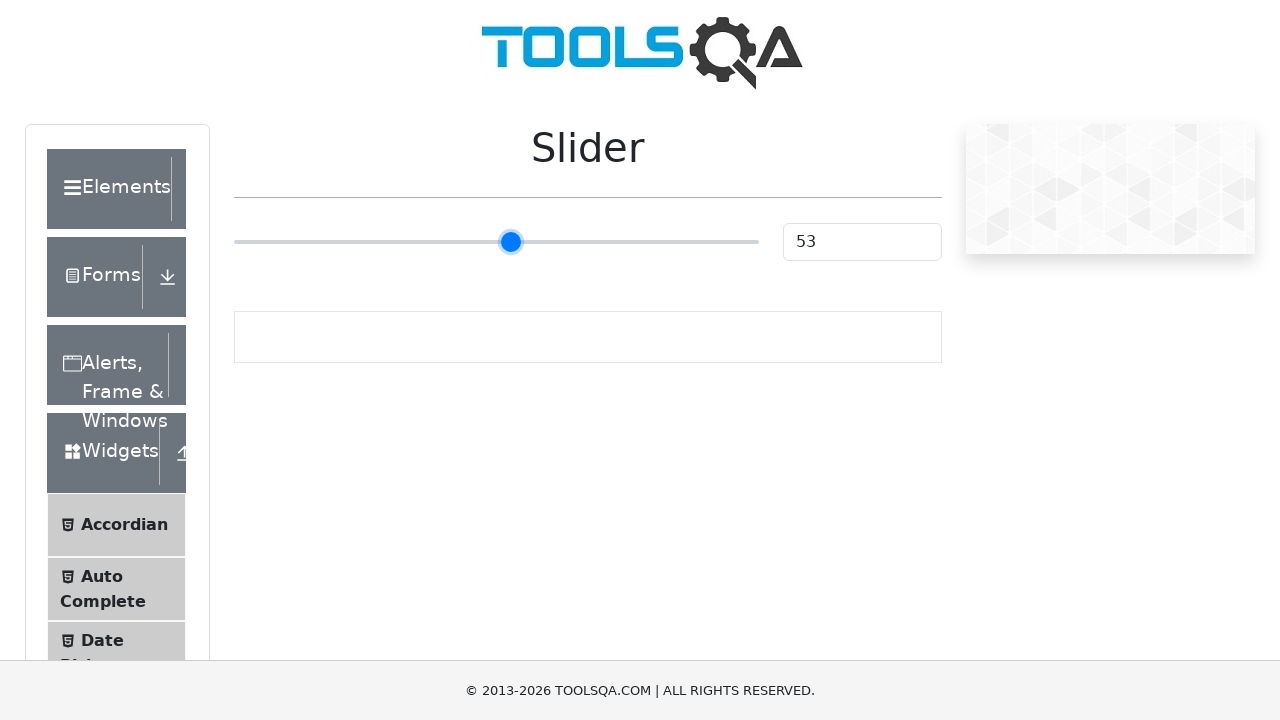

Pressed ArrowRight on slider (iteration 29/55) on input[type='range']
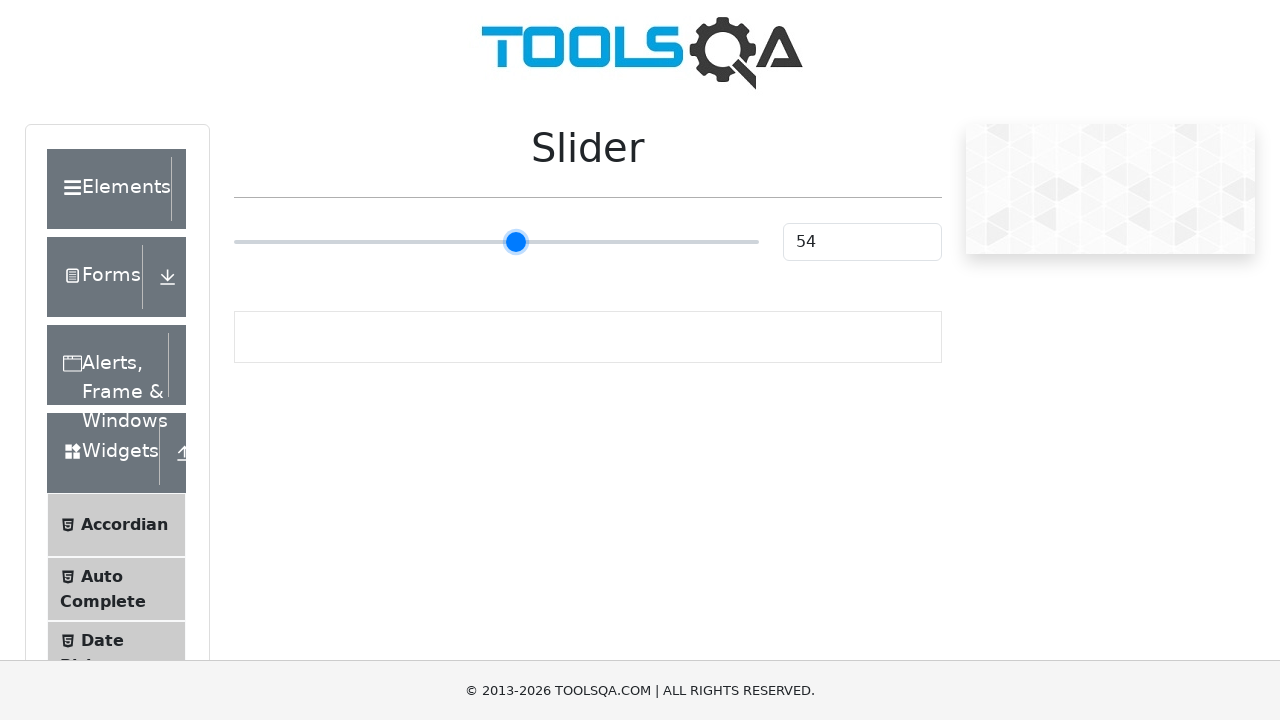

Pressed ArrowRight on slider (iteration 30/55) on input[type='range']
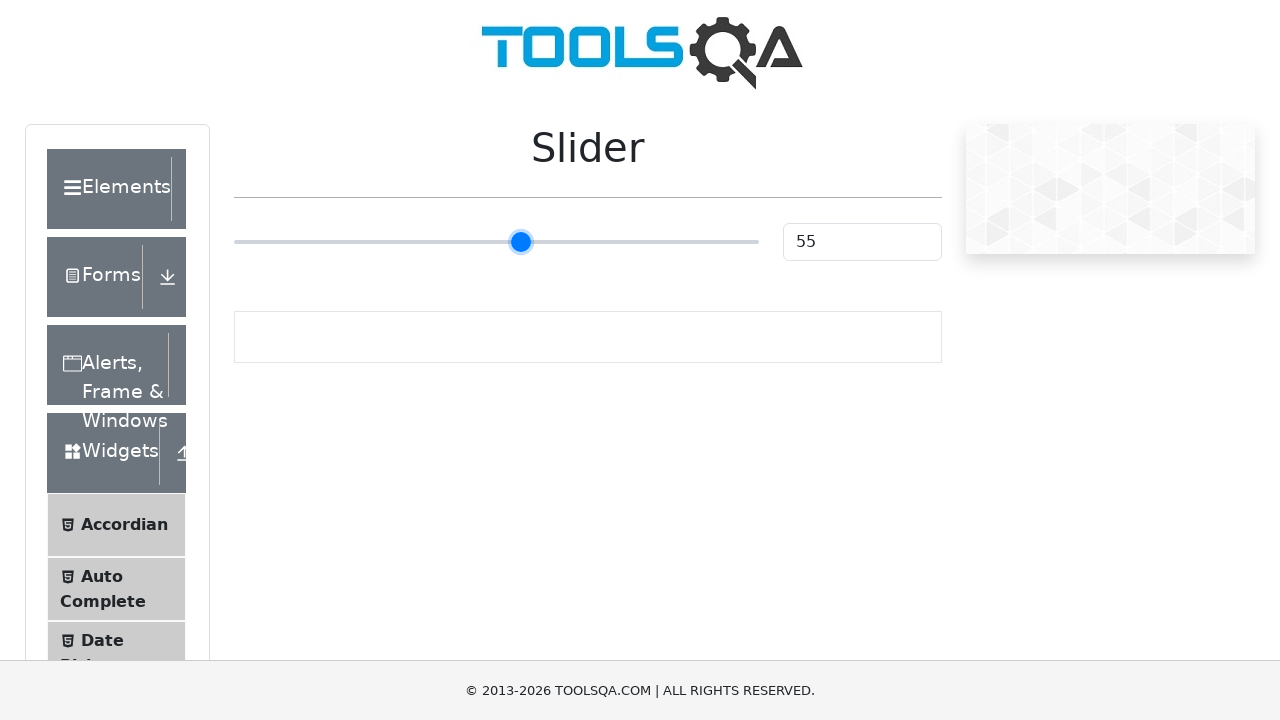

Pressed ArrowRight on slider (iteration 31/55) on input[type='range']
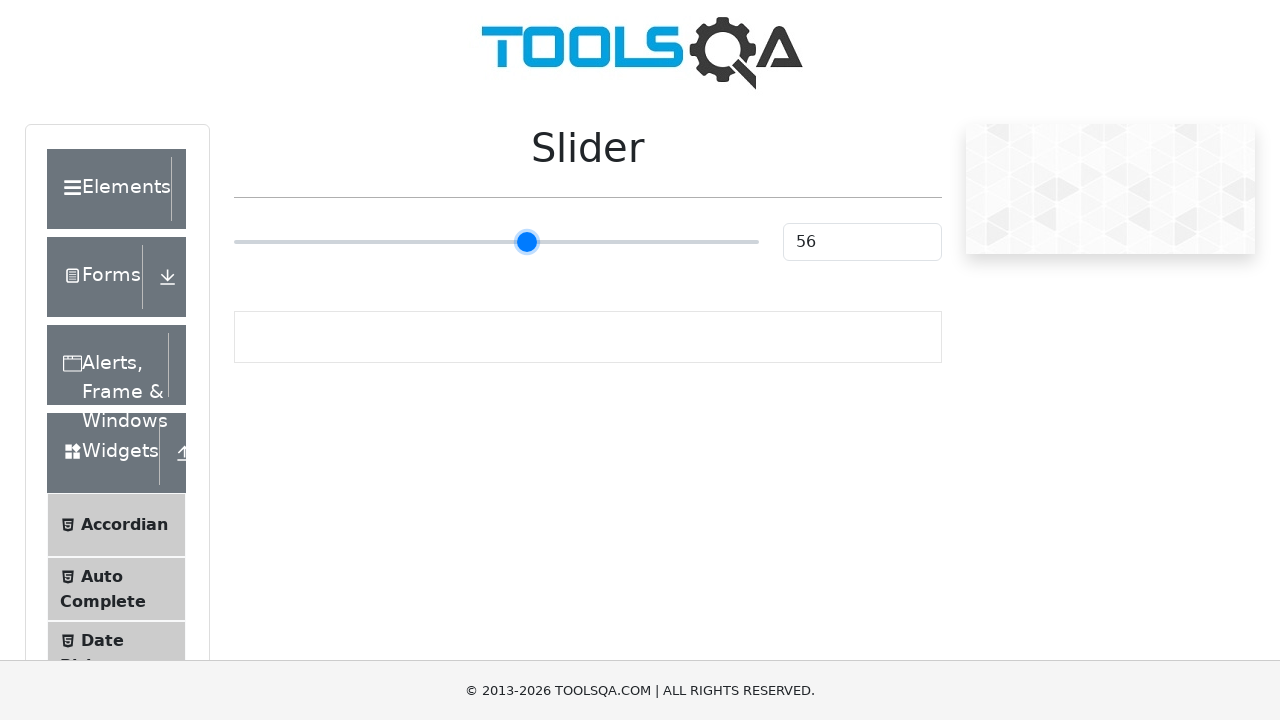

Pressed ArrowRight on slider (iteration 32/55) on input[type='range']
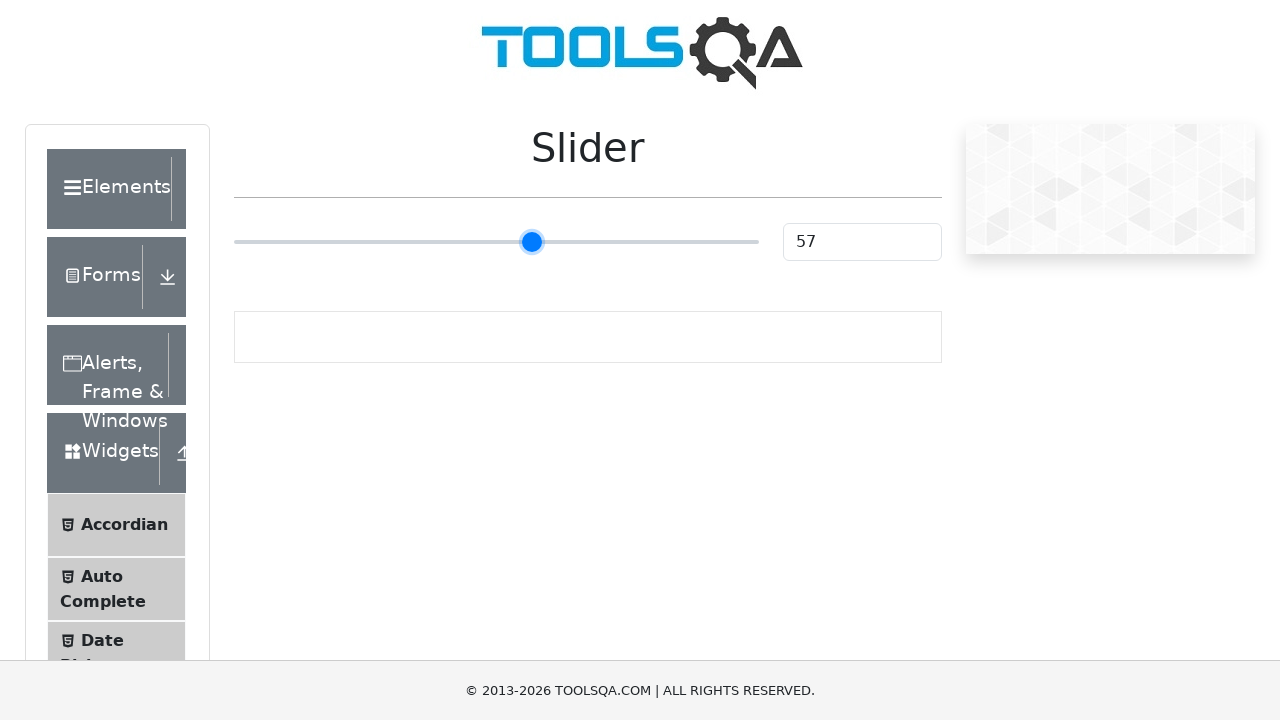

Pressed ArrowRight on slider (iteration 33/55) on input[type='range']
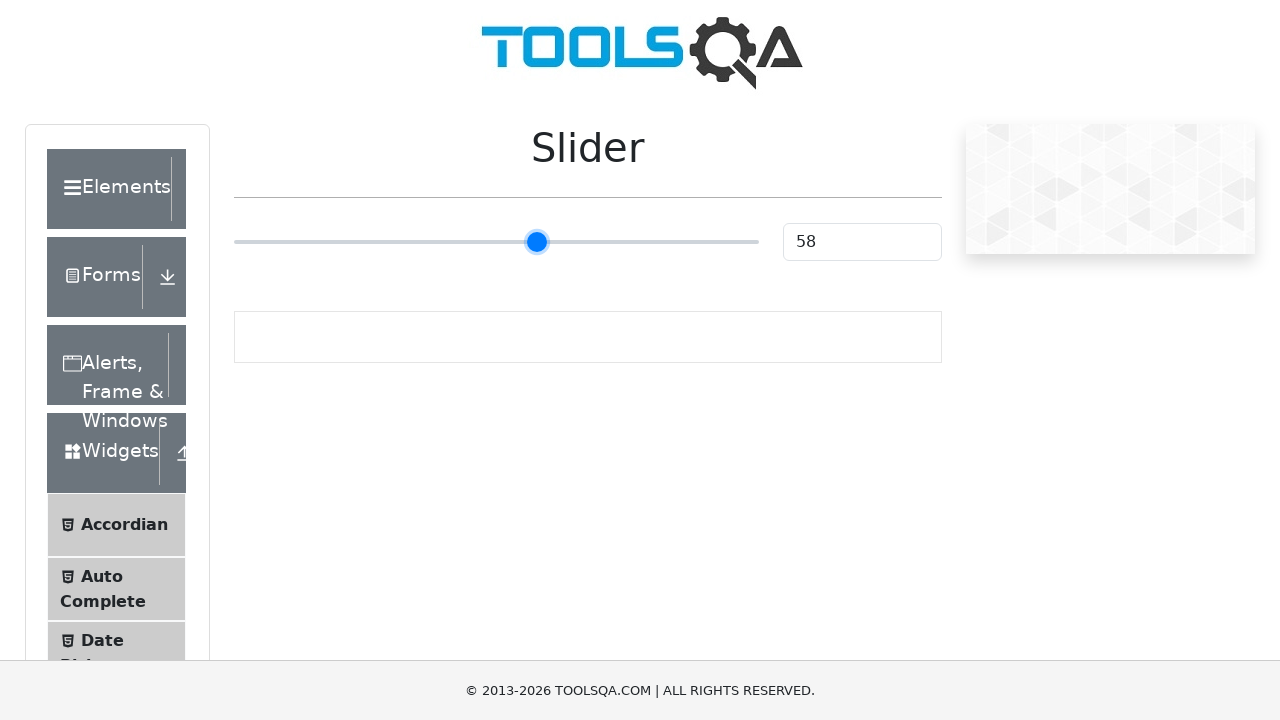

Pressed ArrowRight on slider (iteration 34/55) on input[type='range']
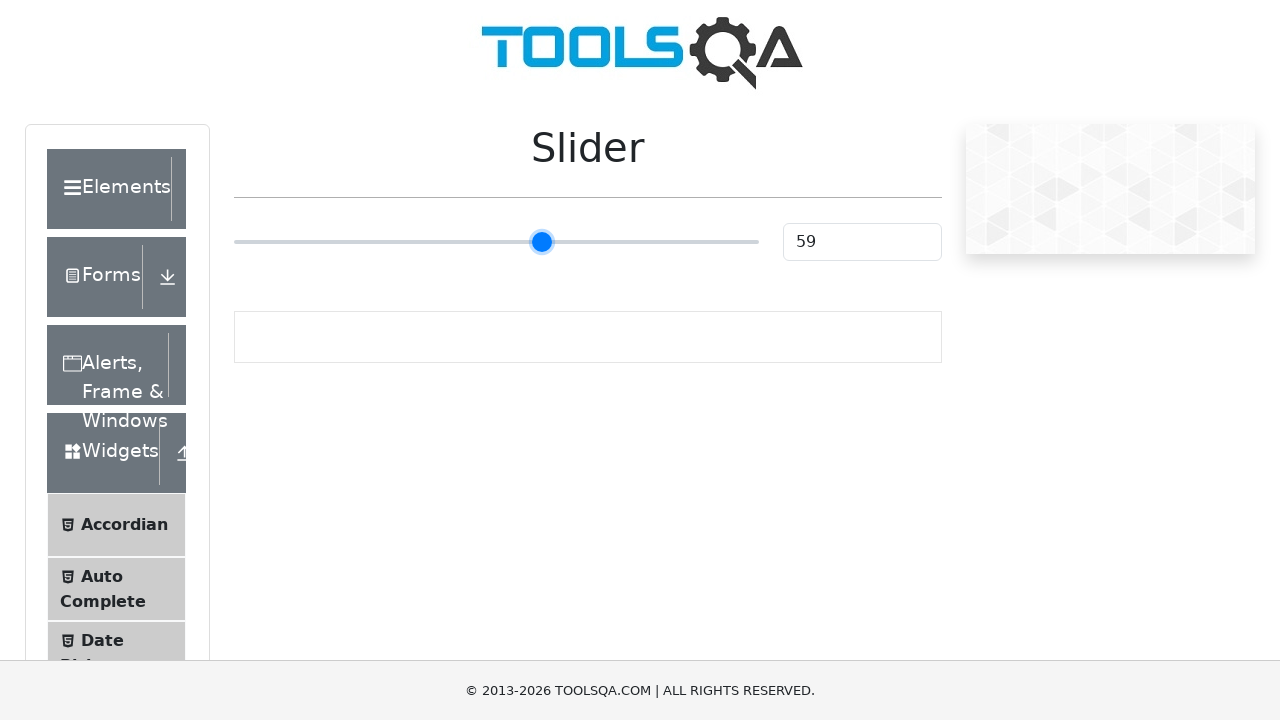

Pressed ArrowRight on slider (iteration 35/55) on input[type='range']
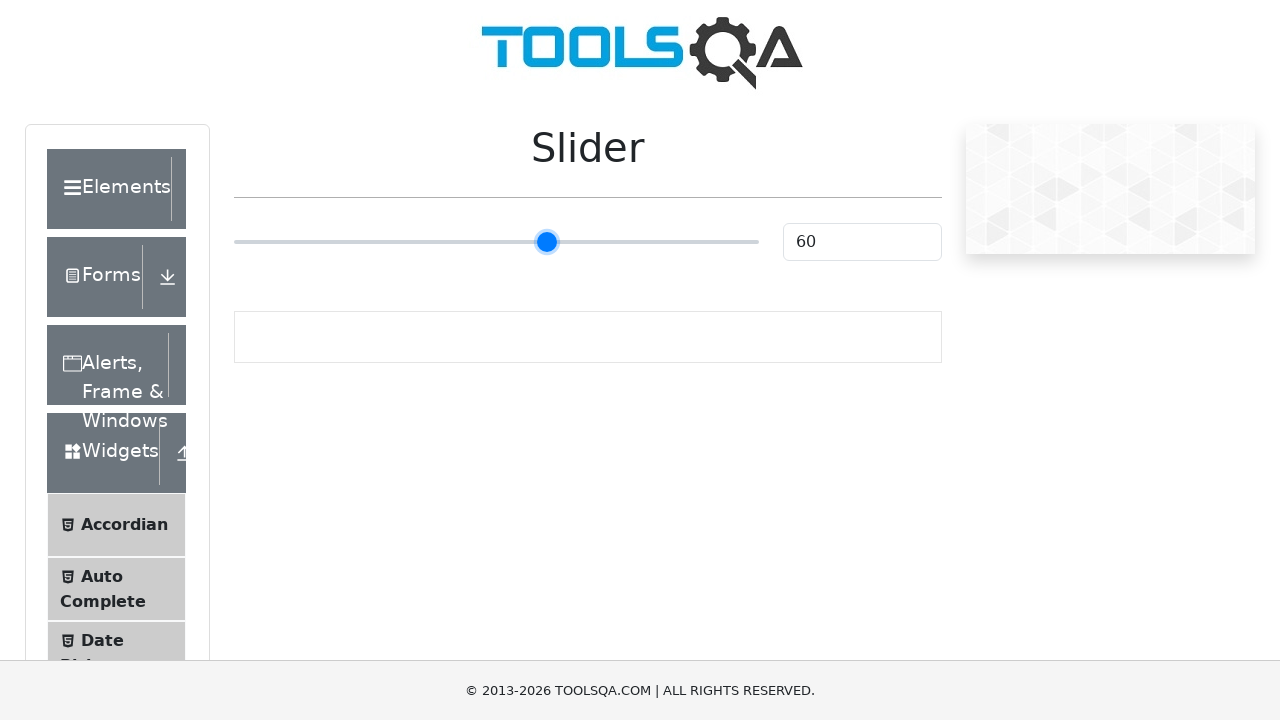

Pressed ArrowRight on slider (iteration 36/55) on input[type='range']
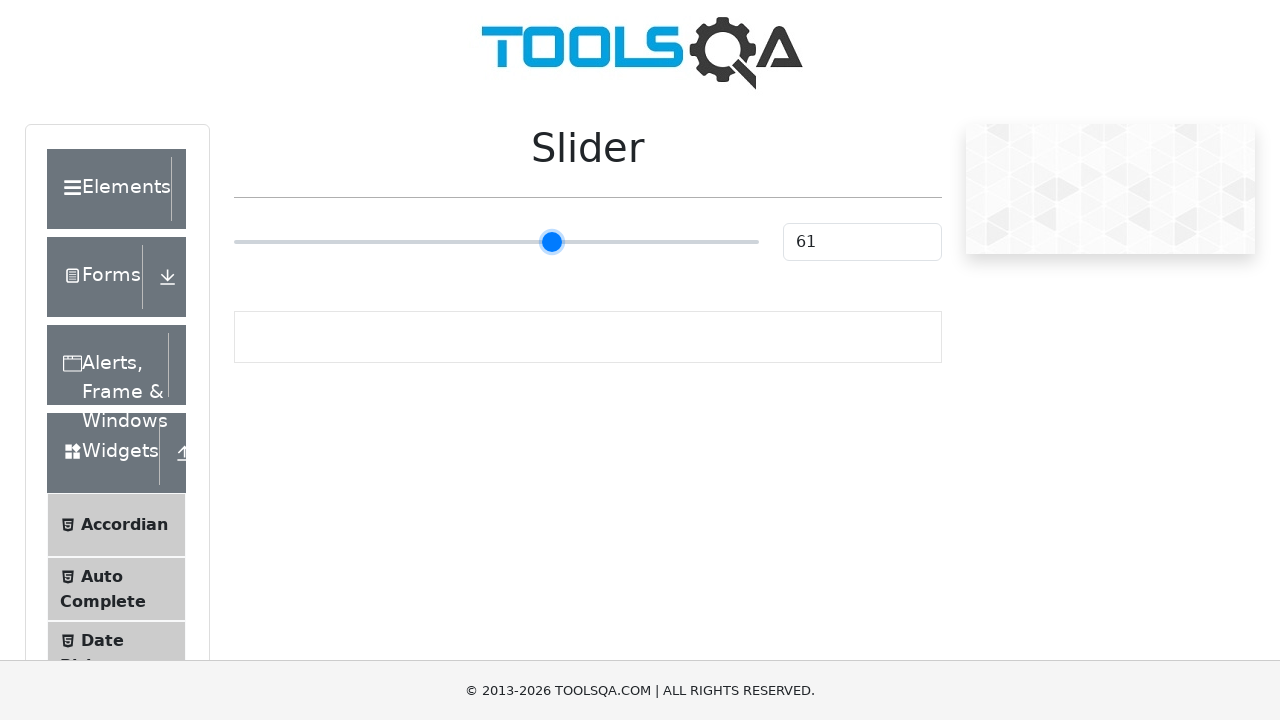

Pressed ArrowRight on slider (iteration 37/55) on input[type='range']
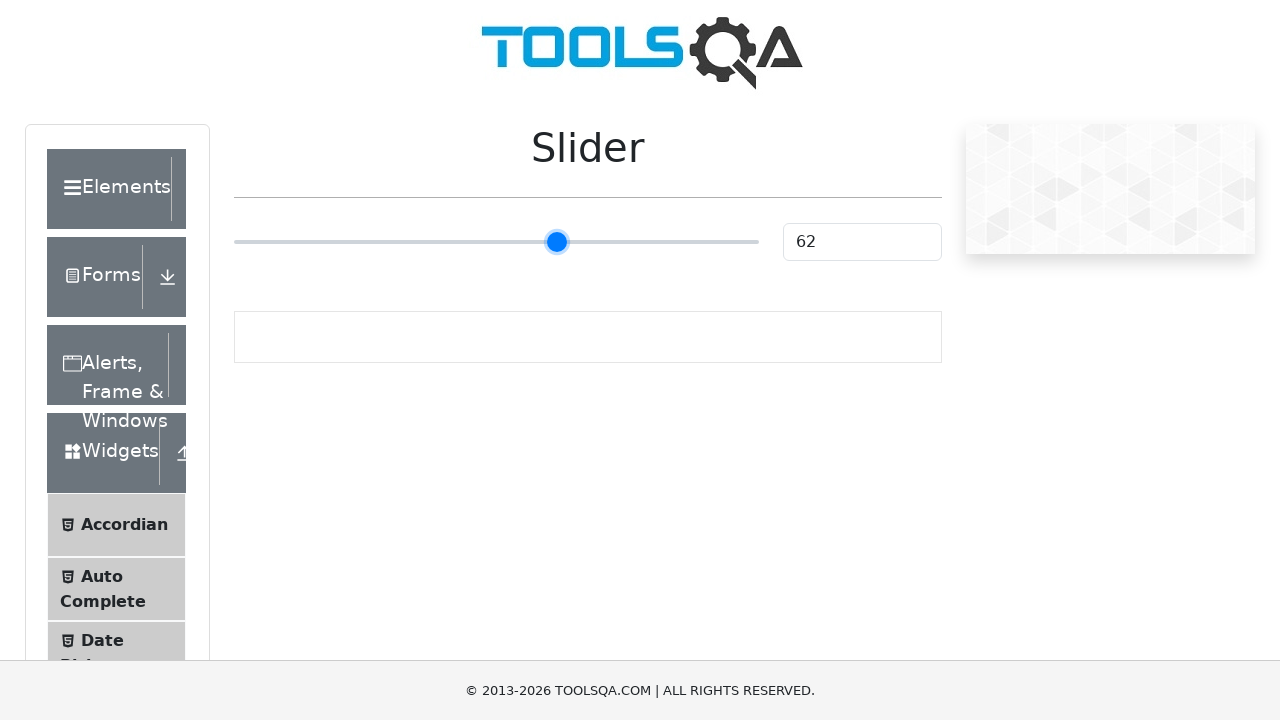

Pressed ArrowRight on slider (iteration 38/55) on input[type='range']
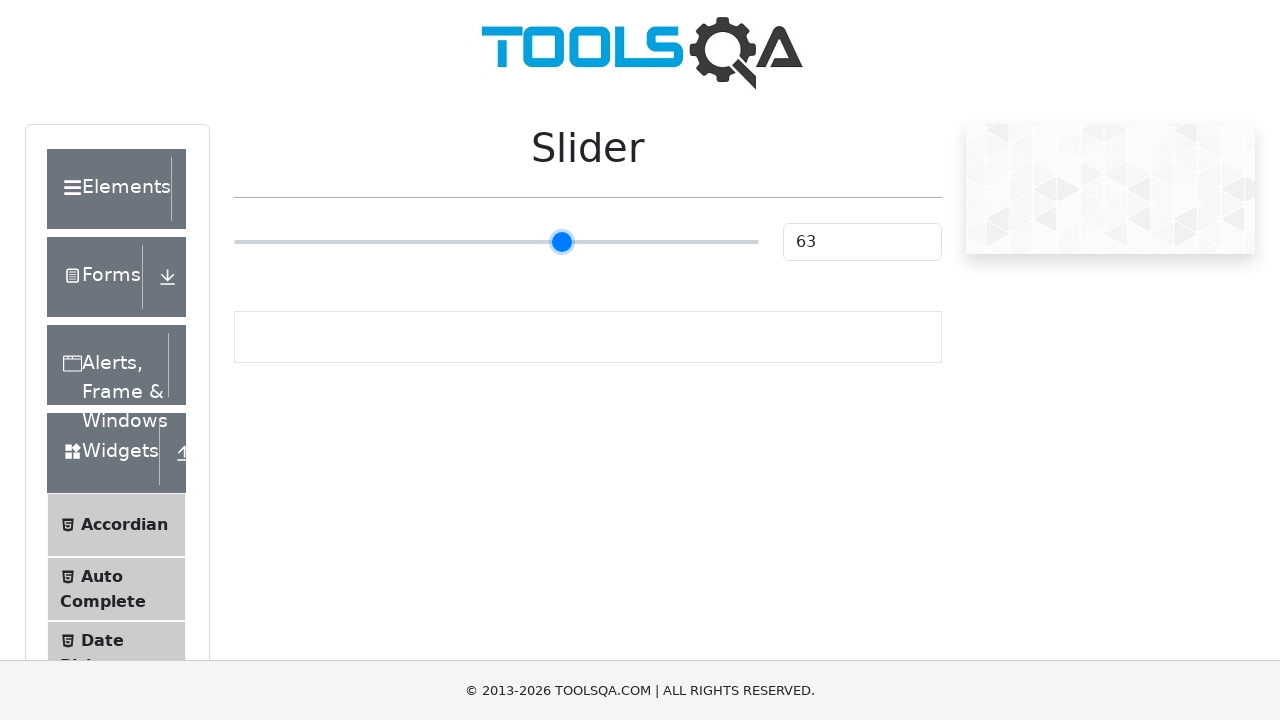

Pressed ArrowRight on slider (iteration 39/55) on input[type='range']
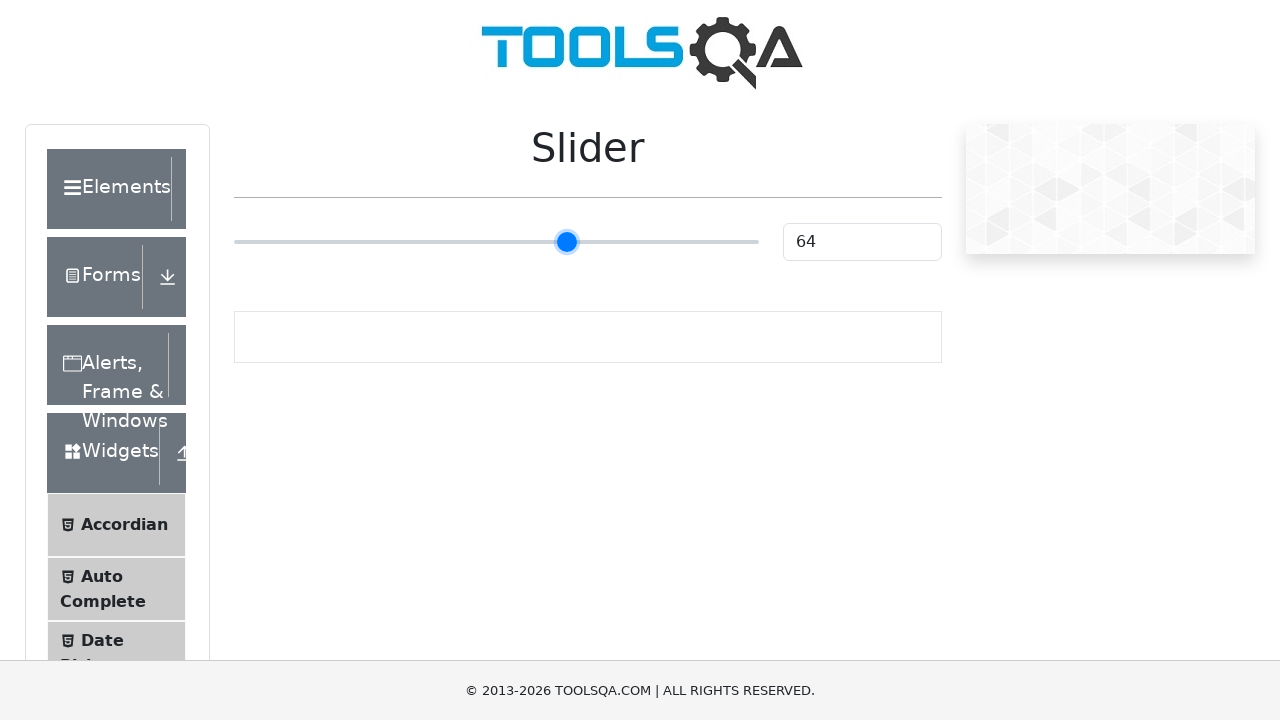

Pressed ArrowRight on slider (iteration 40/55) on input[type='range']
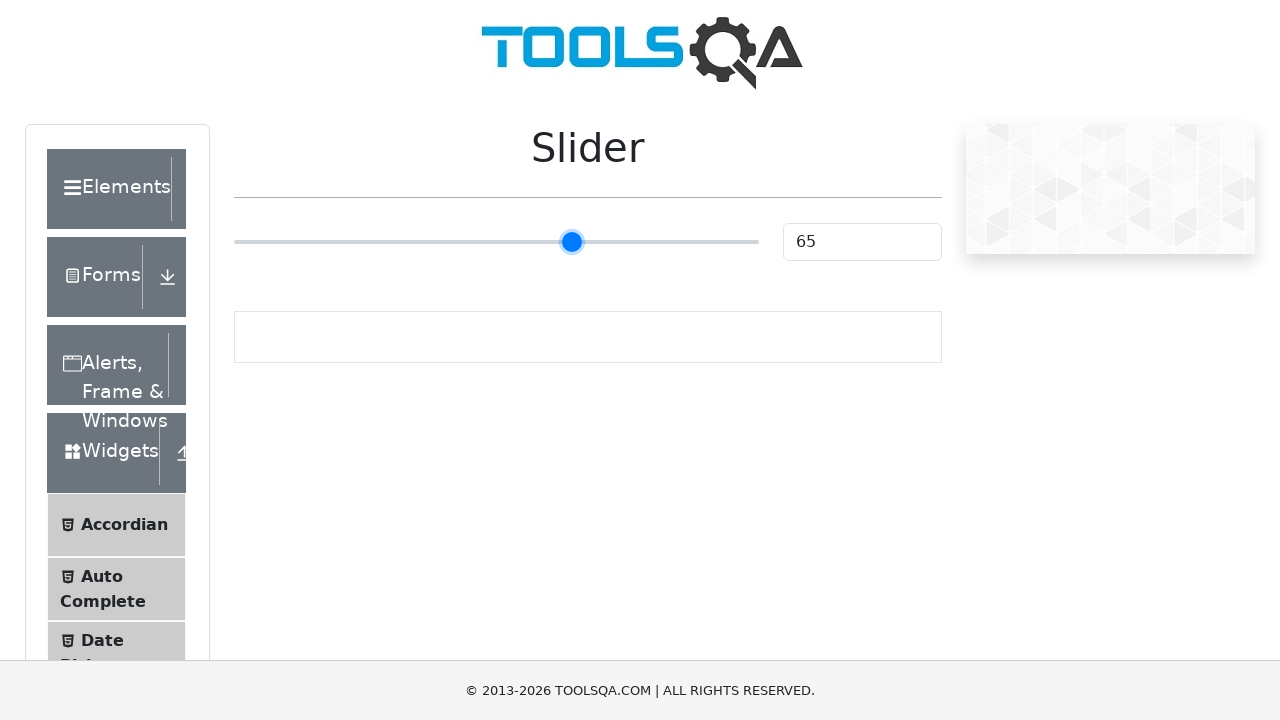

Pressed ArrowRight on slider (iteration 41/55) on input[type='range']
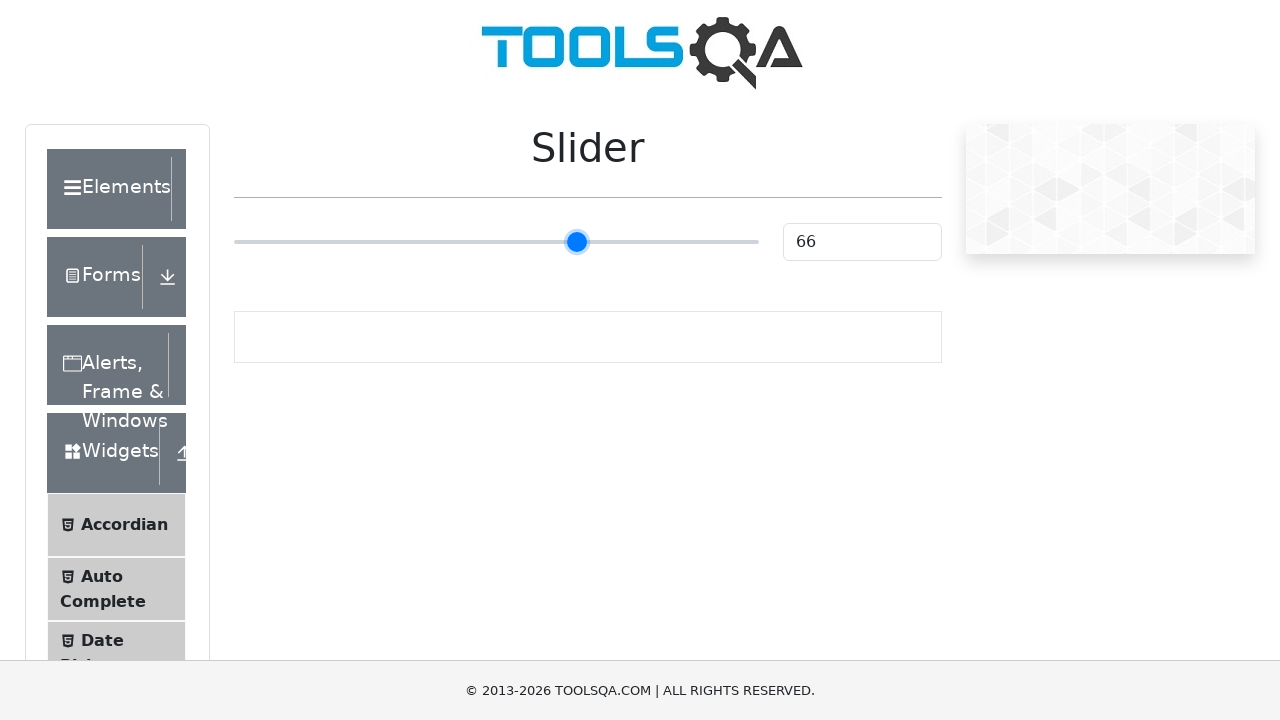

Pressed ArrowRight on slider (iteration 42/55) on input[type='range']
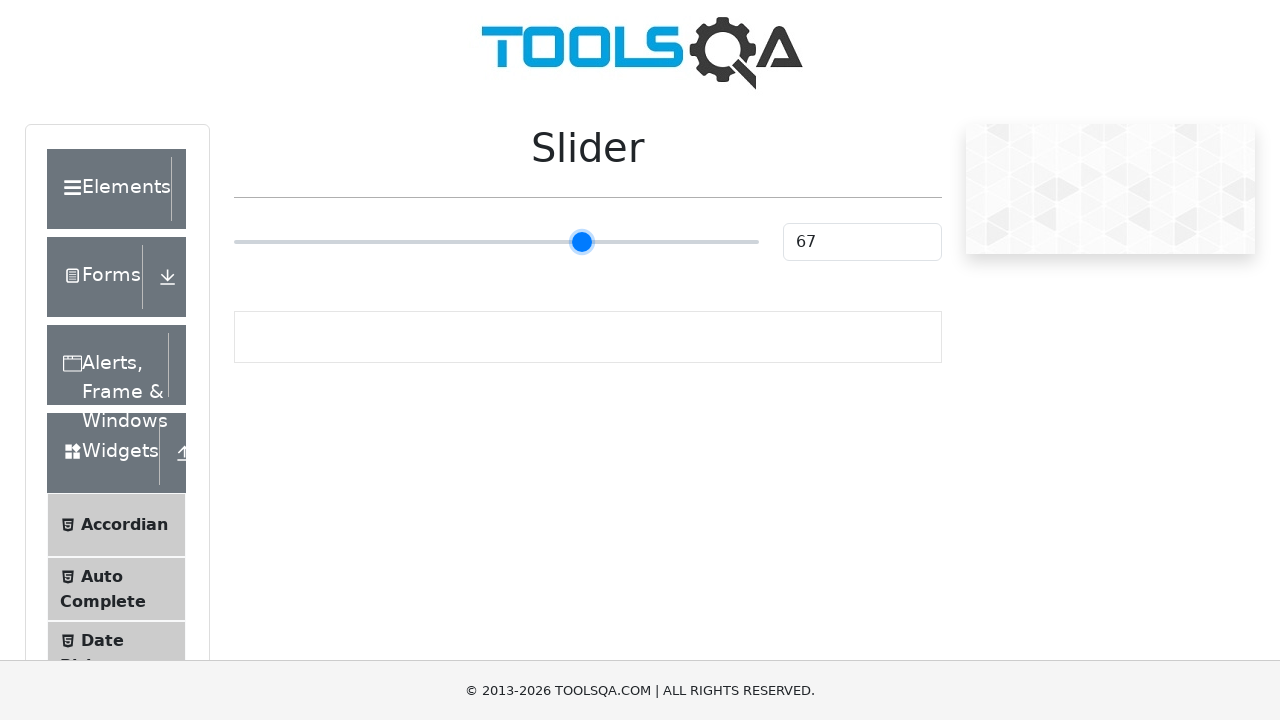

Pressed ArrowRight on slider (iteration 43/55) on input[type='range']
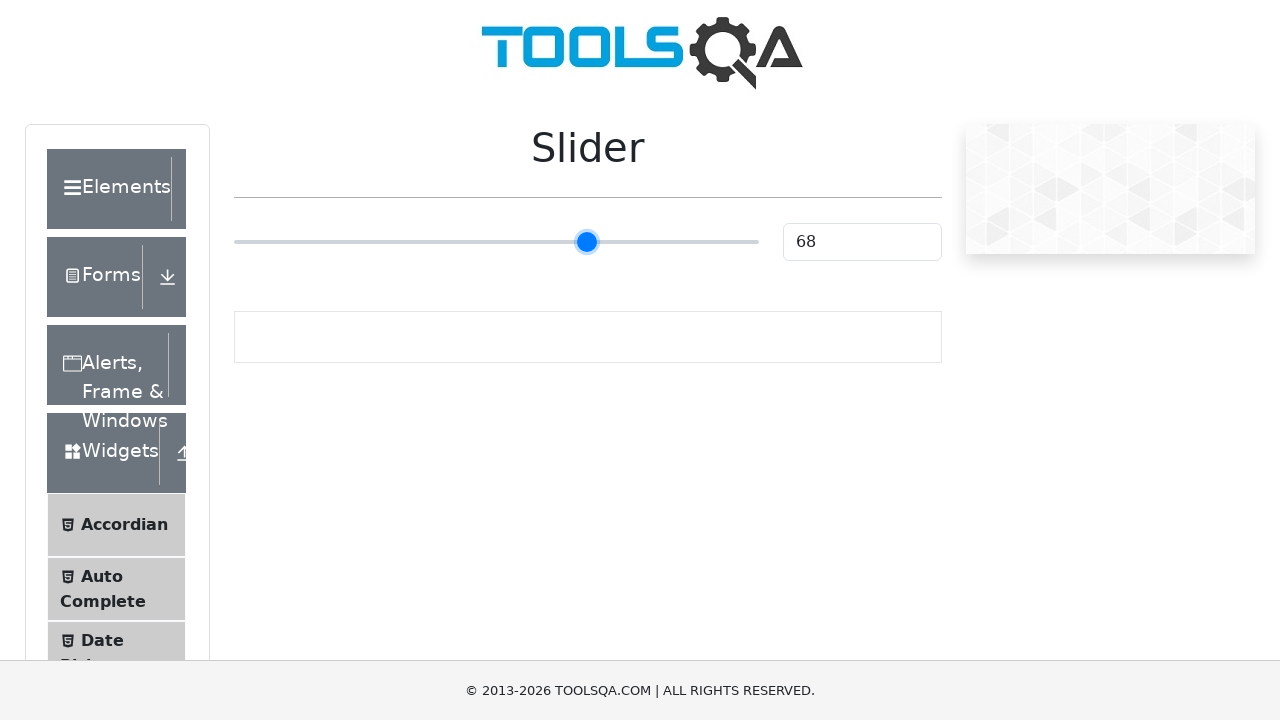

Pressed ArrowRight on slider (iteration 44/55) on input[type='range']
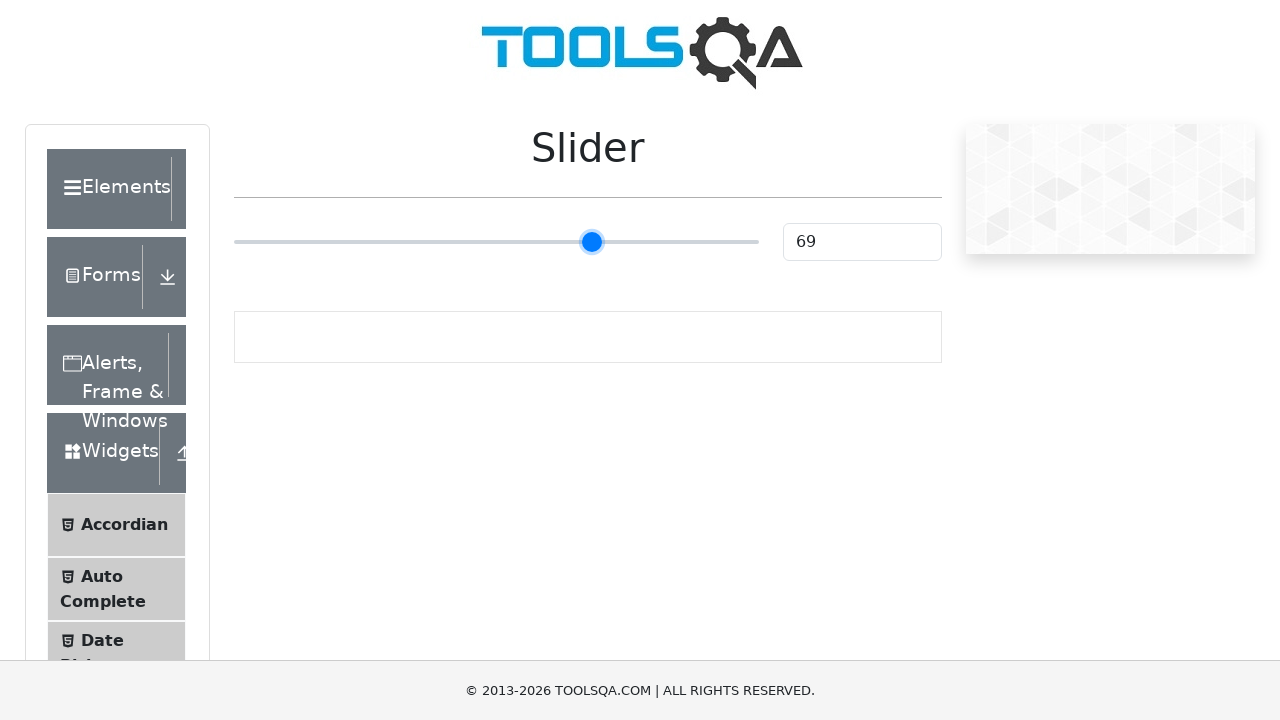

Pressed ArrowRight on slider (iteration 45/55) on input[type='range']
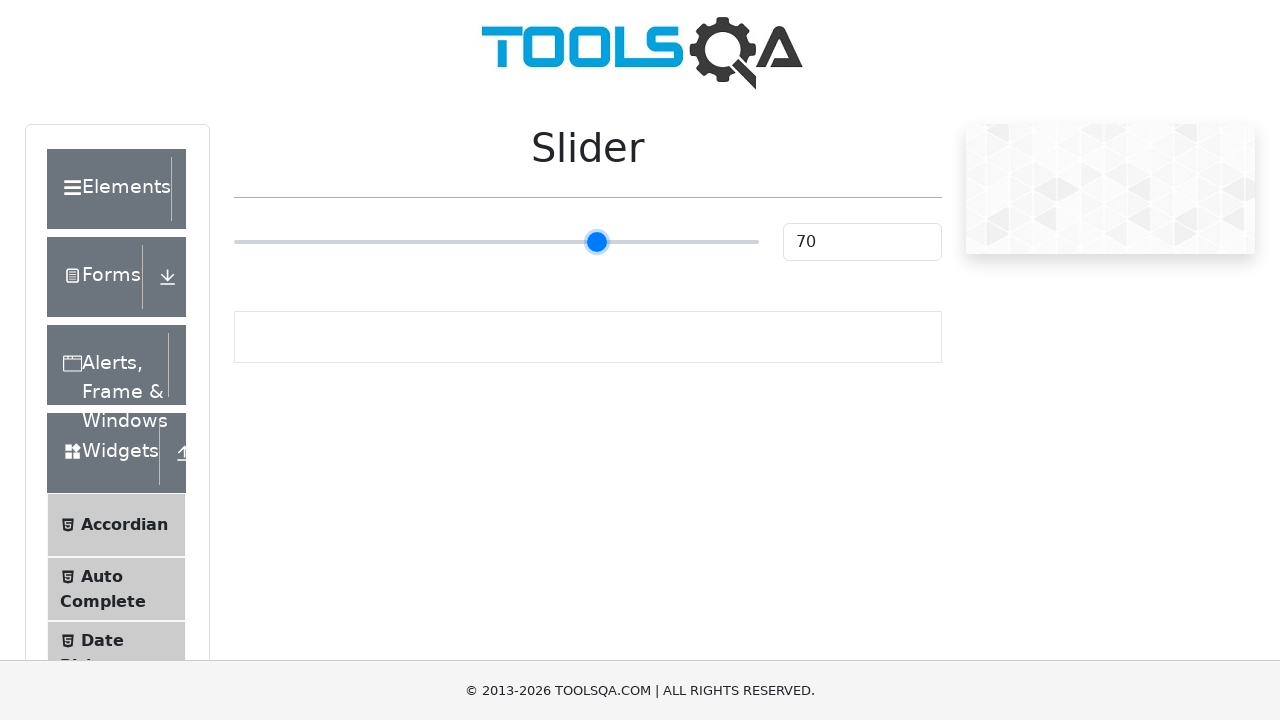

Pressed ArrowRight on slider (iteration 46/55) on input[type='range']
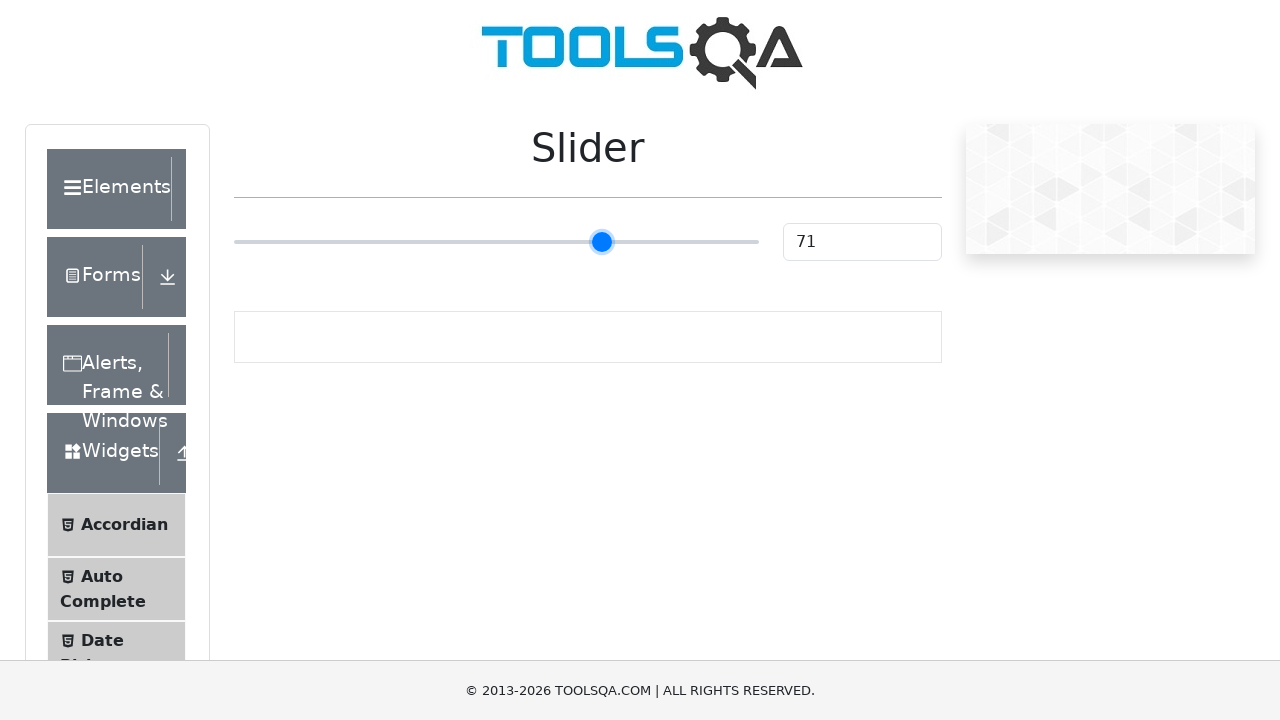

Pressed ArrowRight on slider (iteration 47/55) on input[type='range']
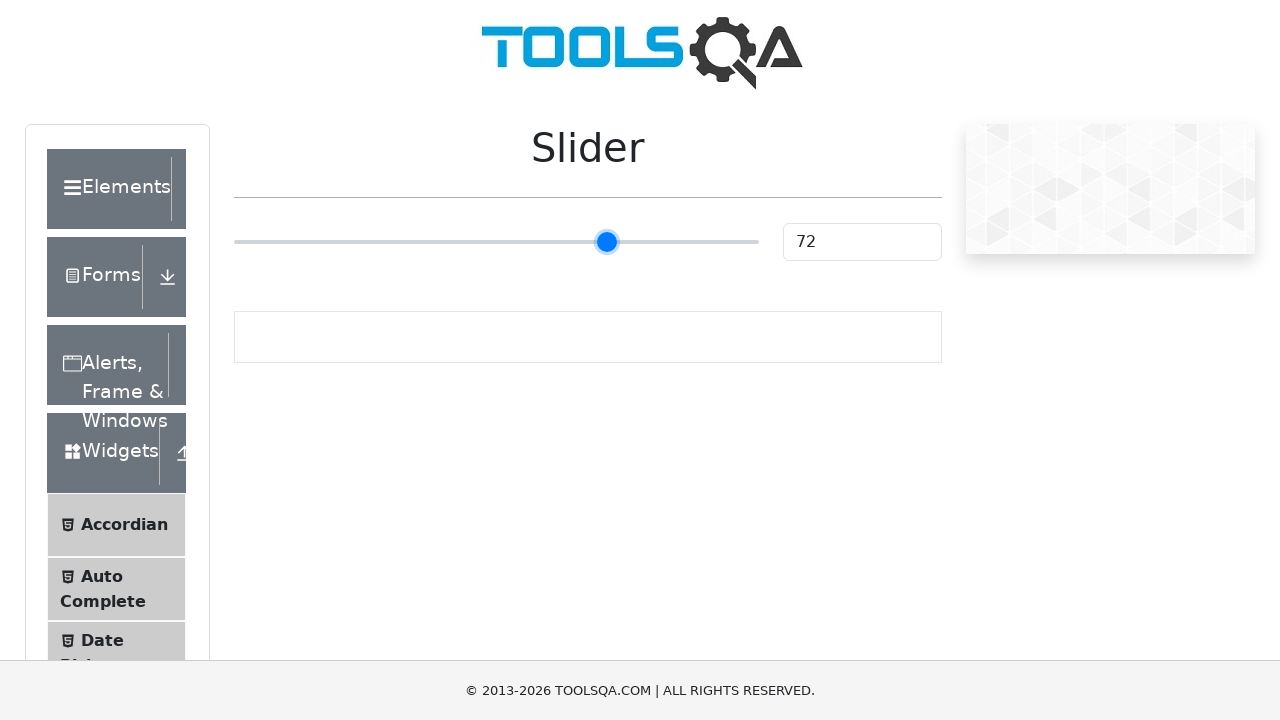

Pressed ArrowRight on slider (iteration 48/55) on input[type='range']
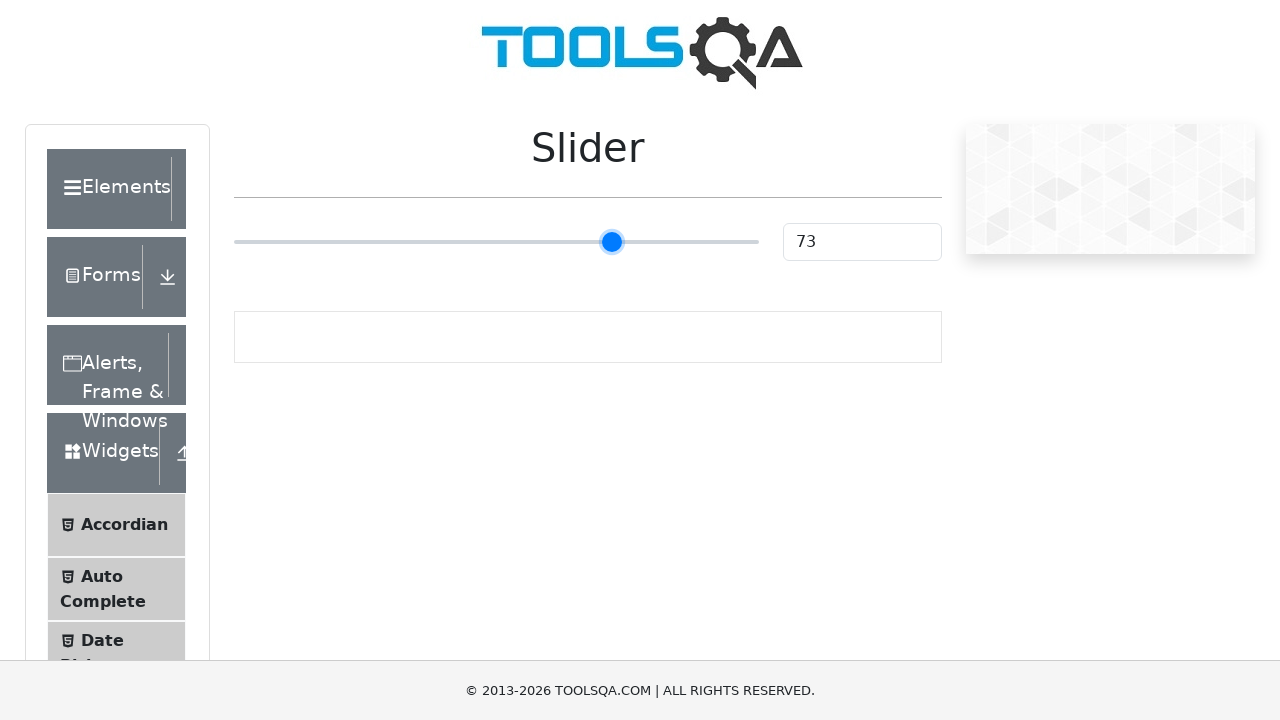

Pressed ArrowRight on slider (iteration 49/55) on input[type='range']
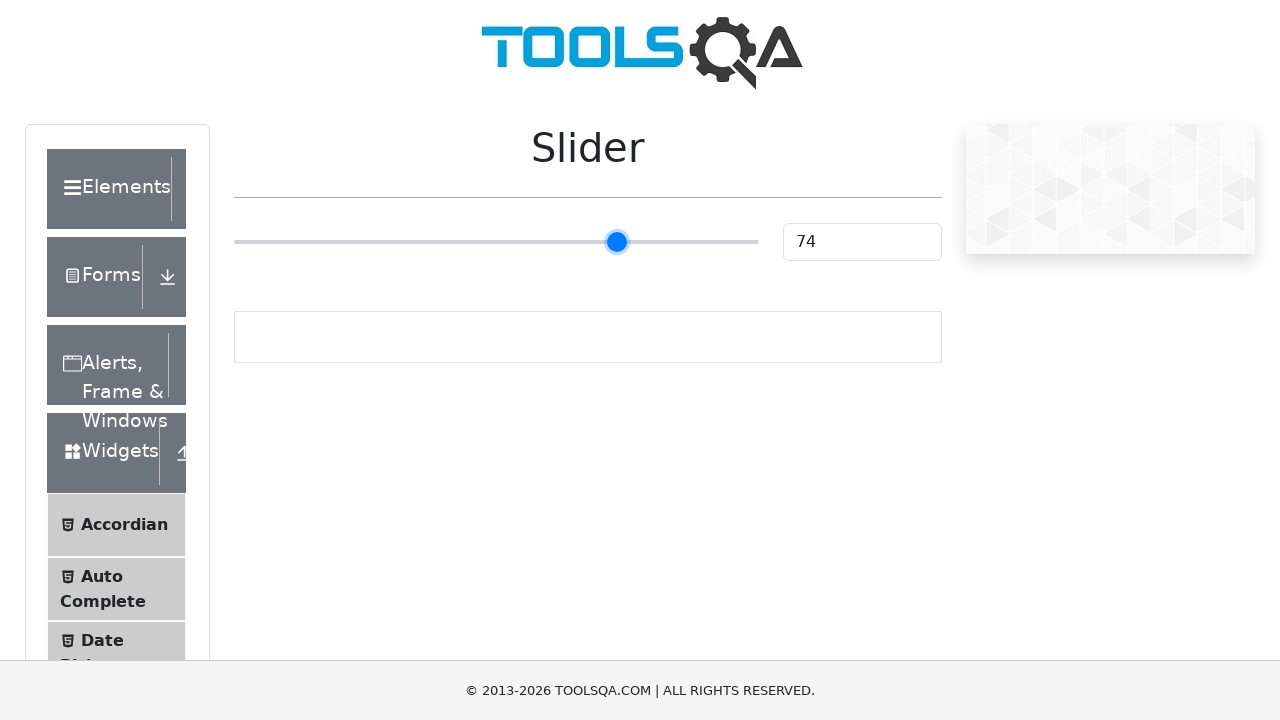

Pressed ArrowRight on slider (iteration 50/55) on input[type='range']
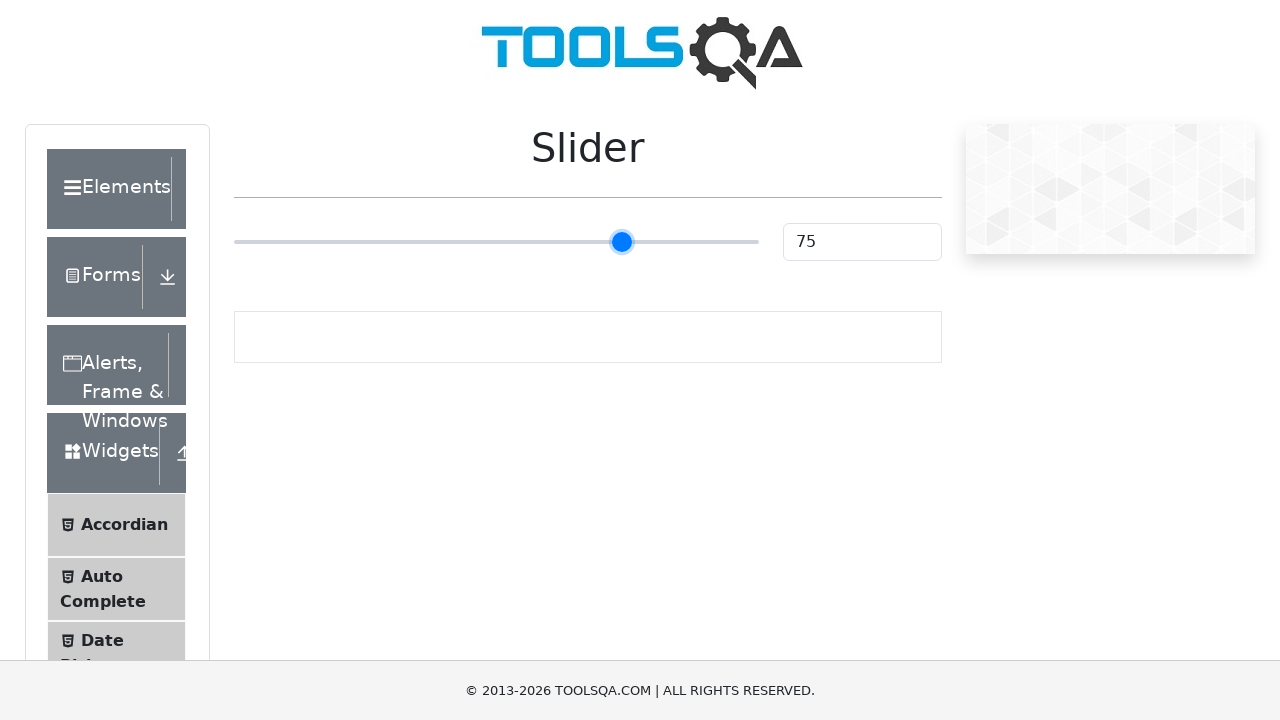

Pressed ArrowRight on slider (iteration 51/55) on input[type='range']
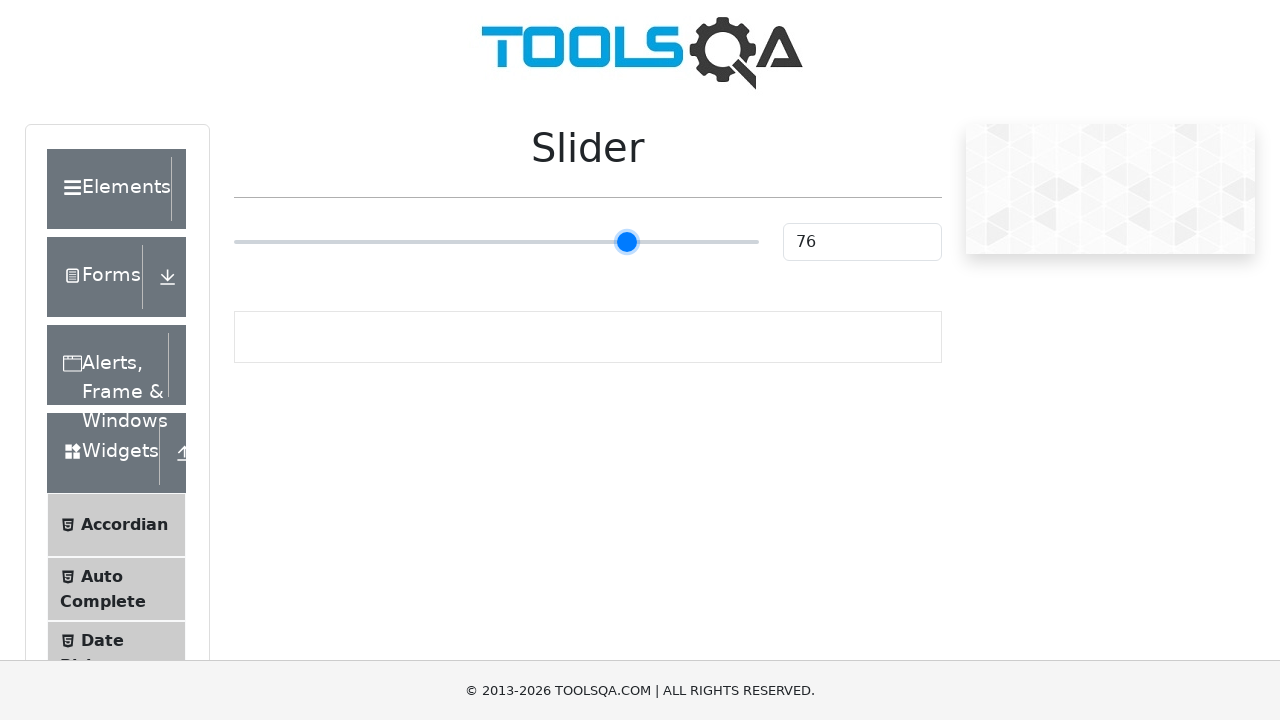

Pressed ArrowRight on slider (iteration 52/55) on input[type='range']
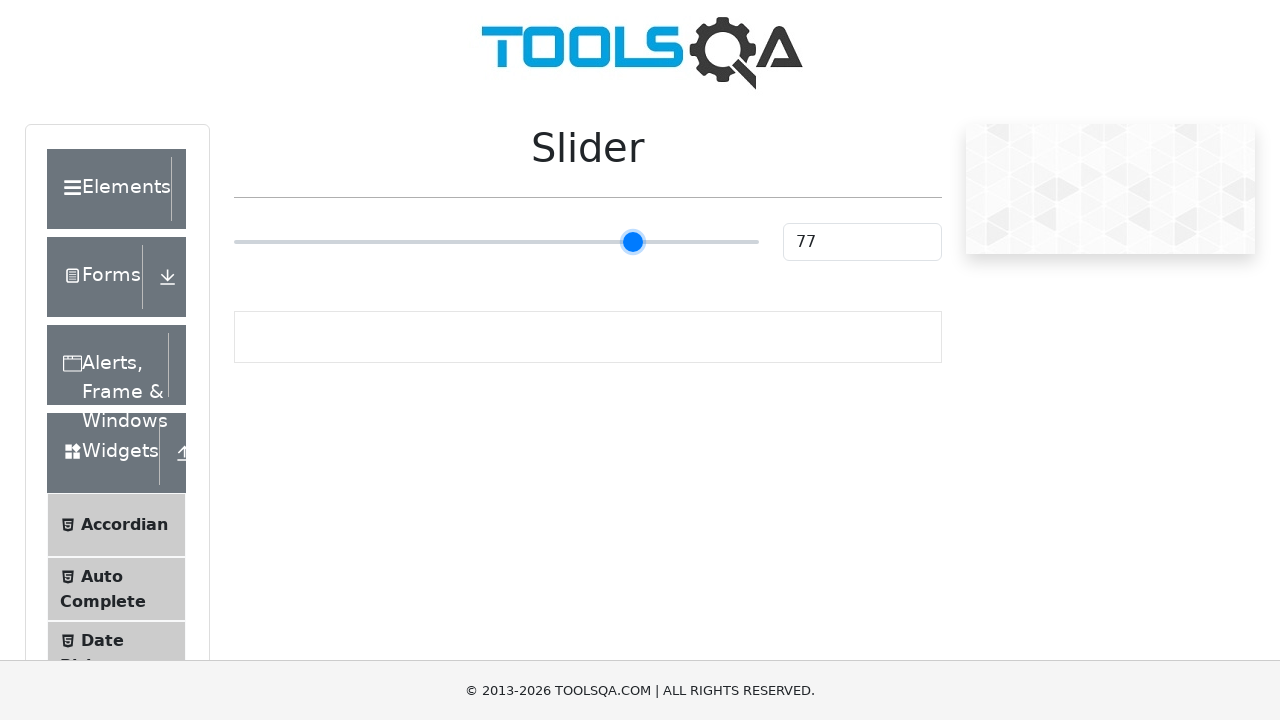

Pressed ArrowRight on slider (iteration 53/55) on input[type='range']
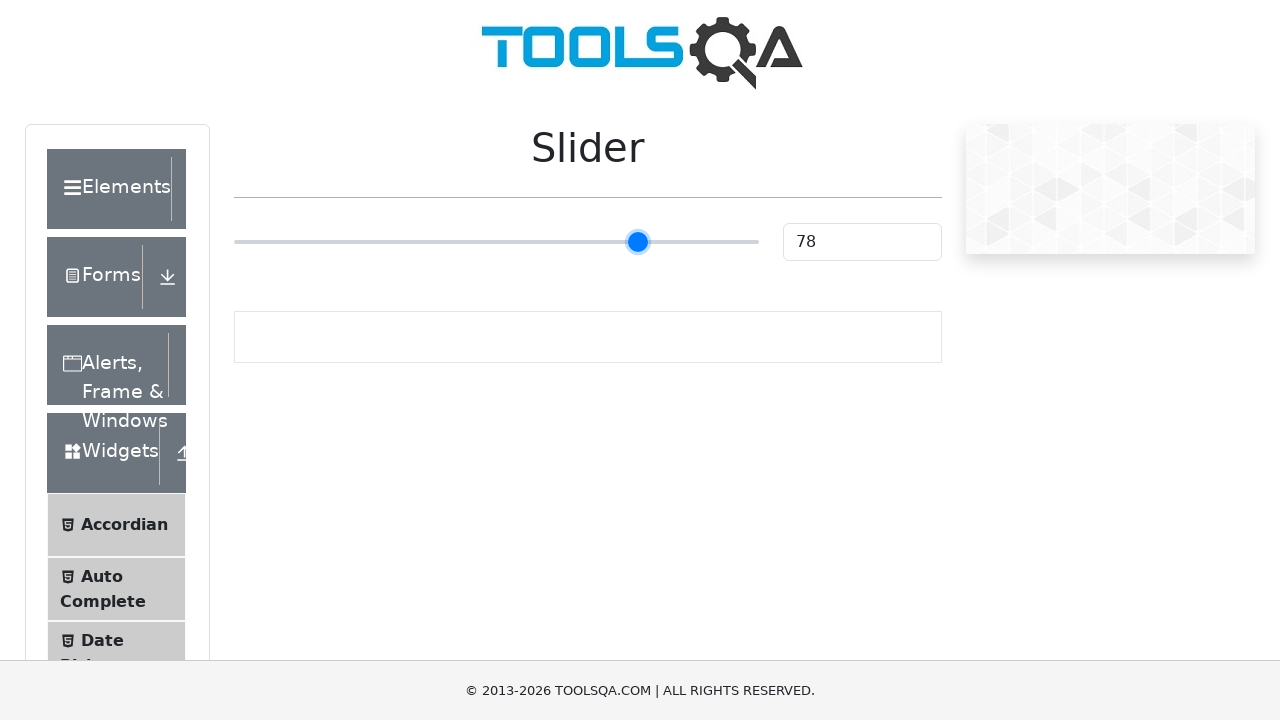

Pressed ArrowRight on slider (iteration 54/55) on input[type='range']
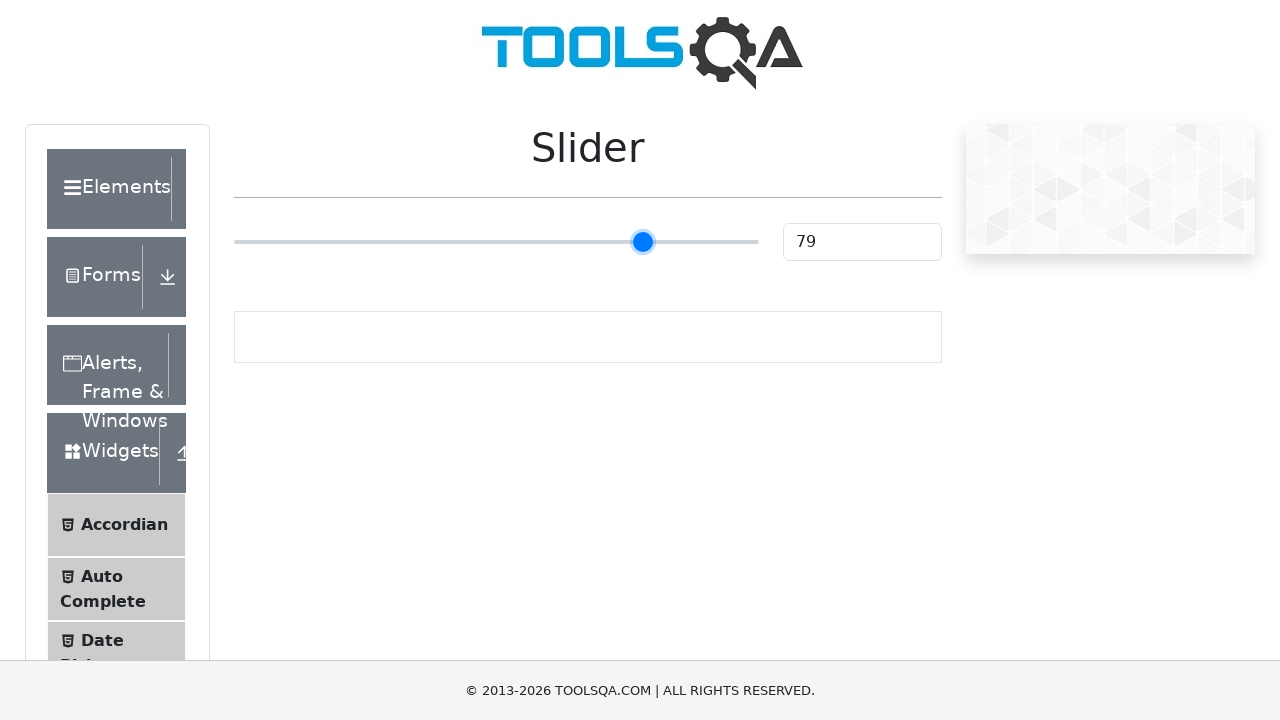

Pressed ArrowRight on slider (iteration 55/55) on input[type='range']
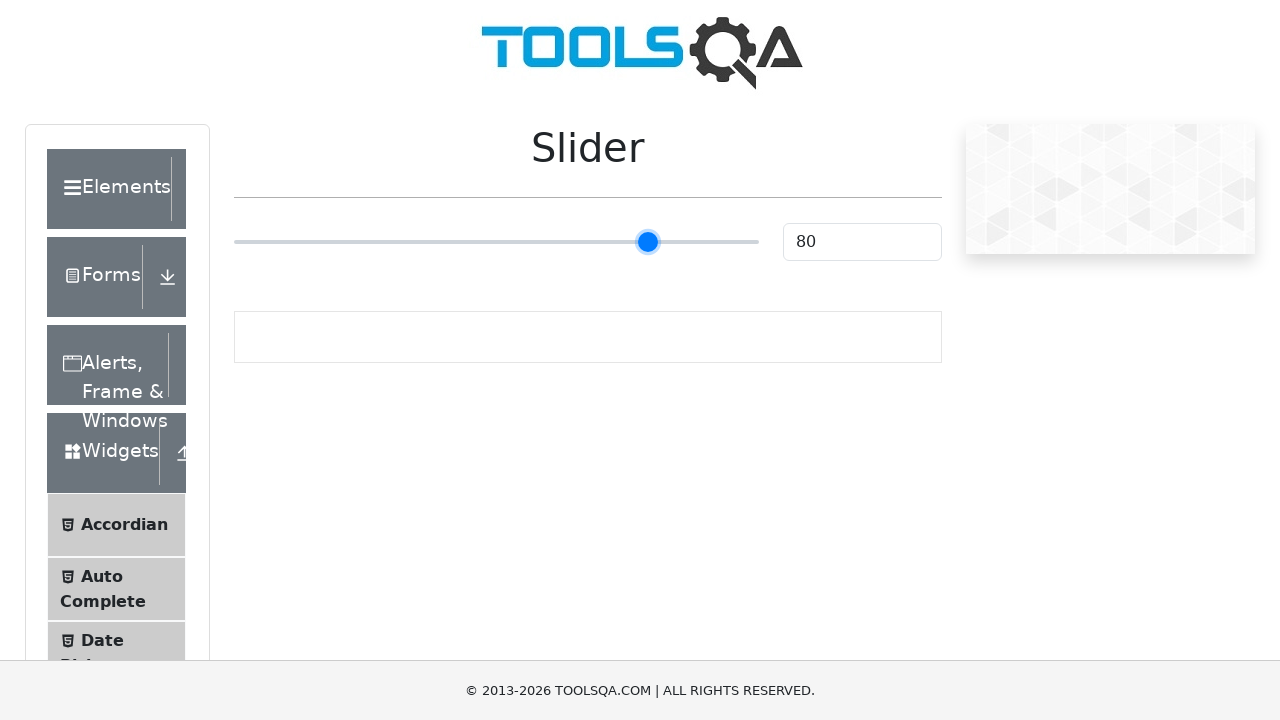

Slider value display element loaded
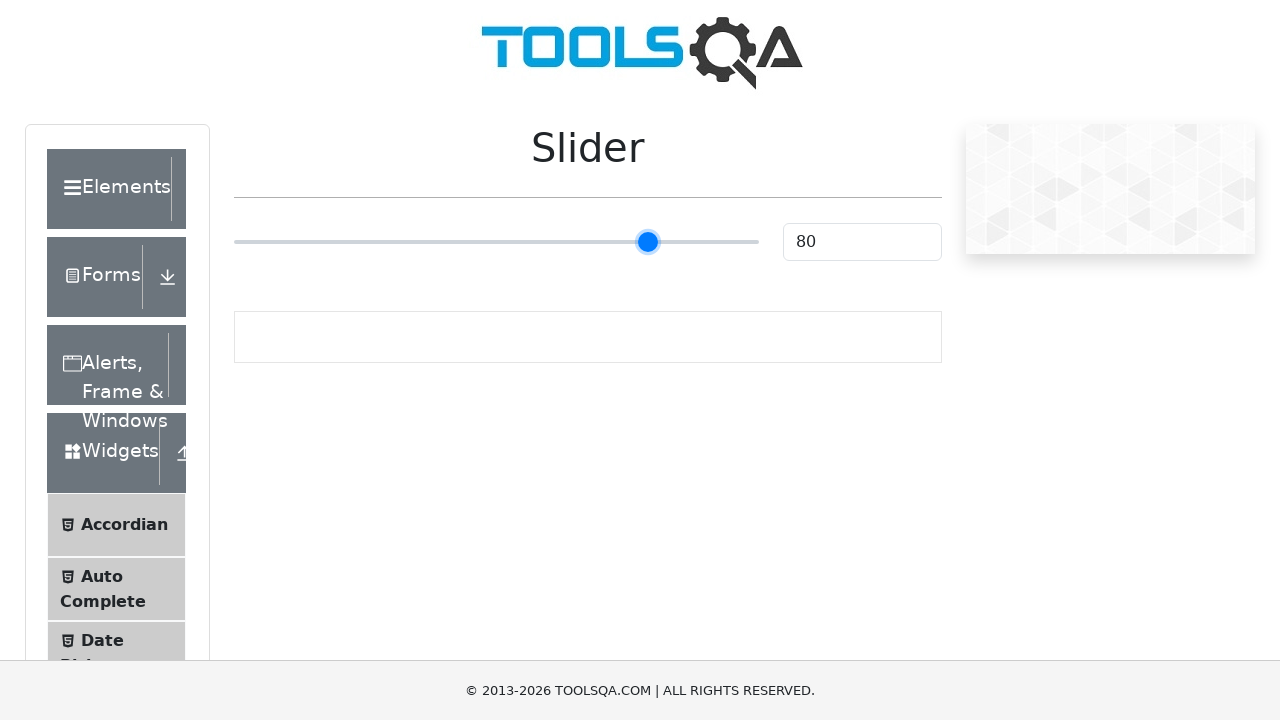

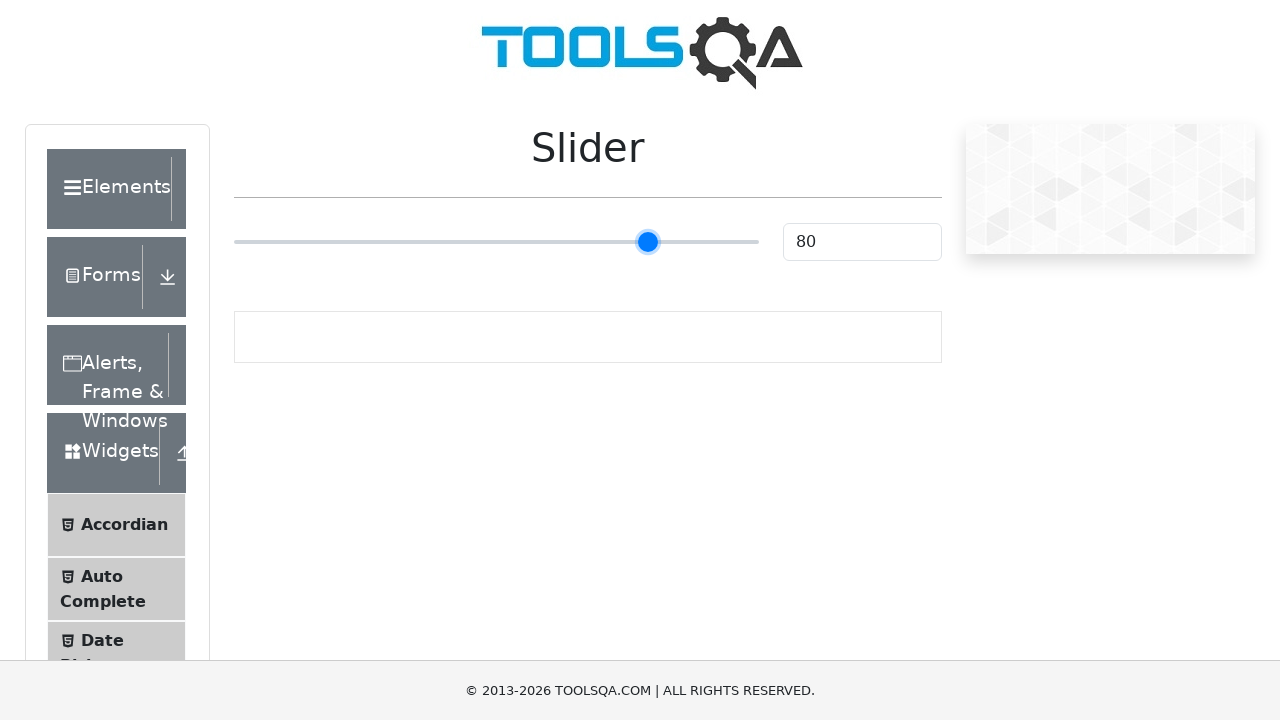